Interacts with an EMI calculator chart by hovering over data points to display tooltip information

Starting URL: https://emicalculator.net/

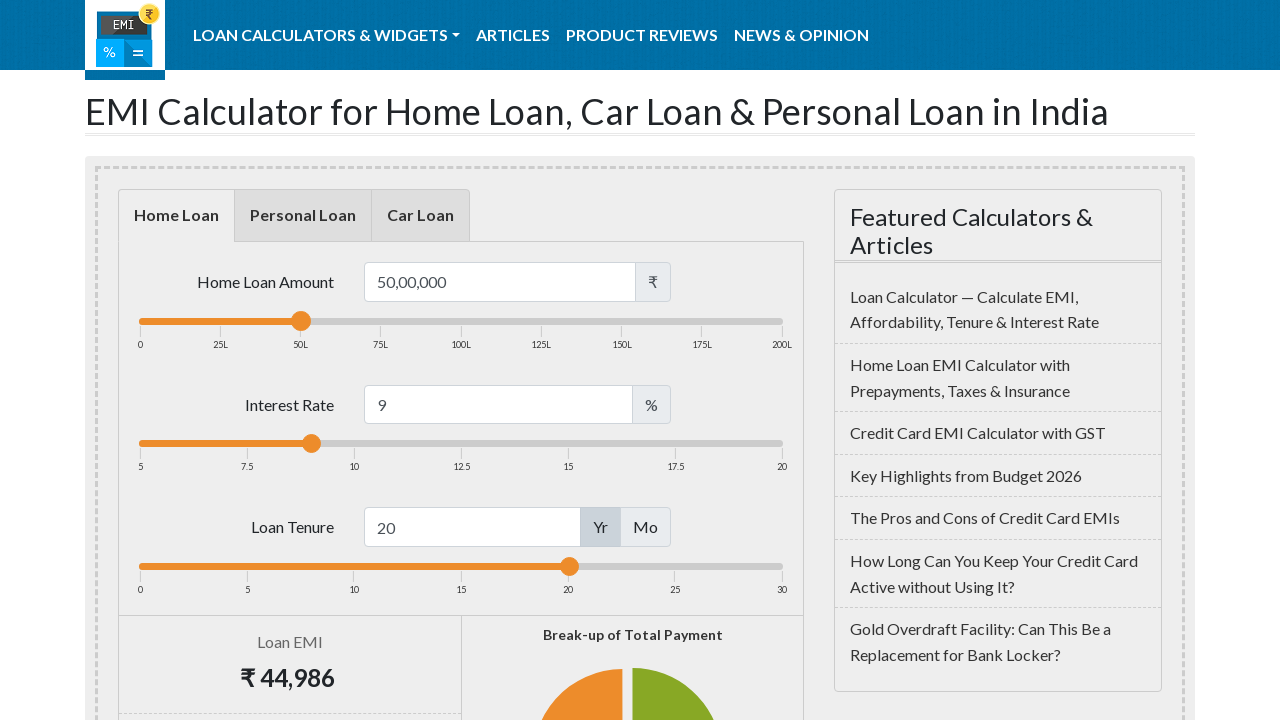

Waited for EMI calculator chart to load
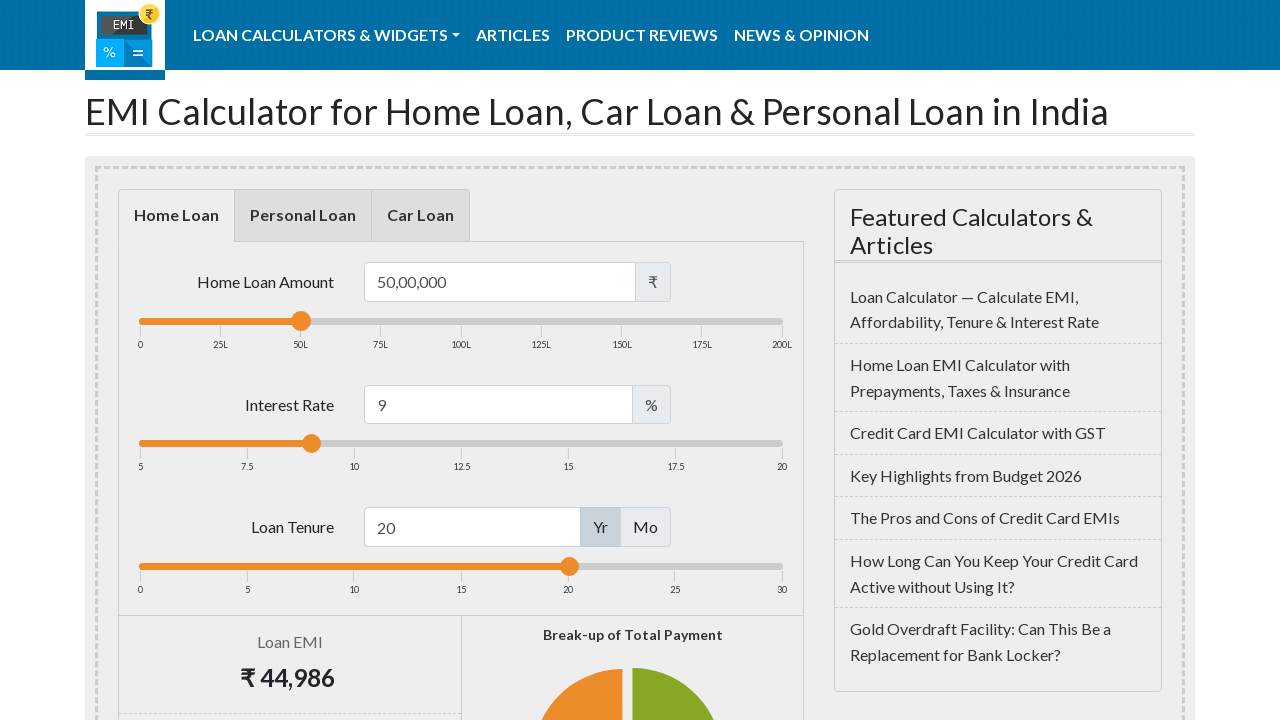

Hovered over second data point to activate series at (283, 361) on .highcharts-markers.highcharts-series-2.highcharts-spline-series.highcharts-trac
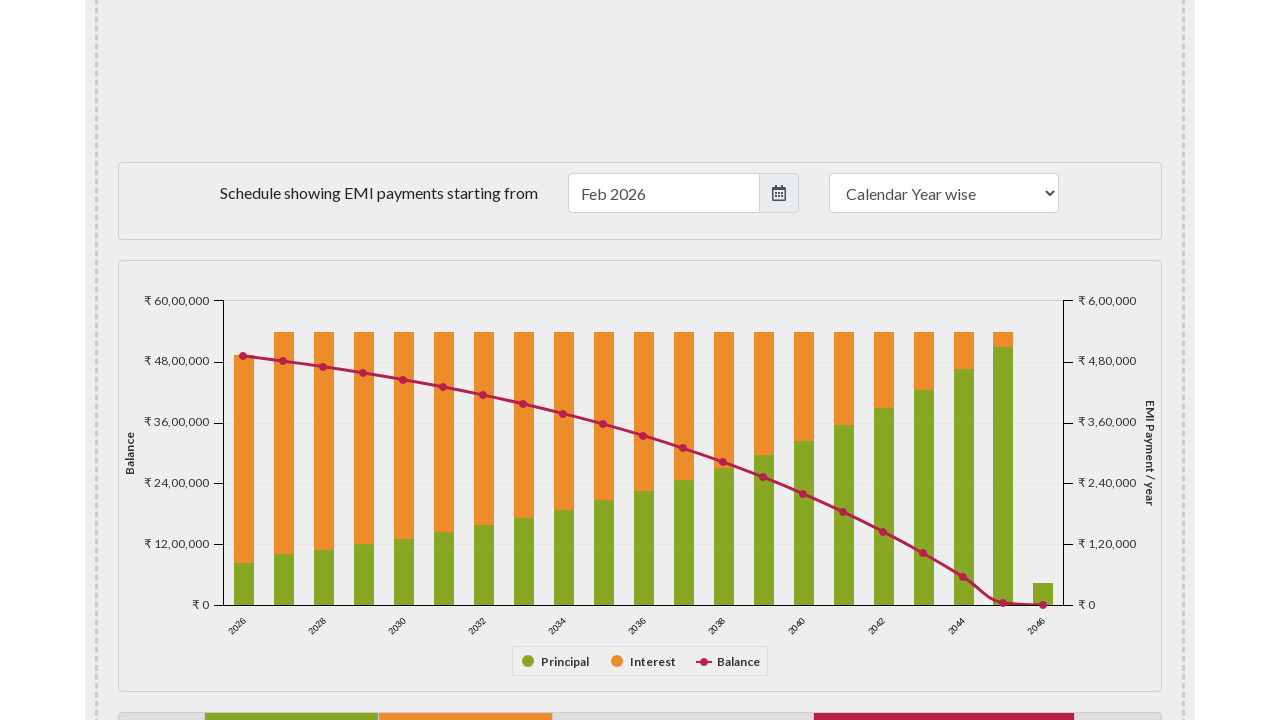

Retrieved all active data points from the series
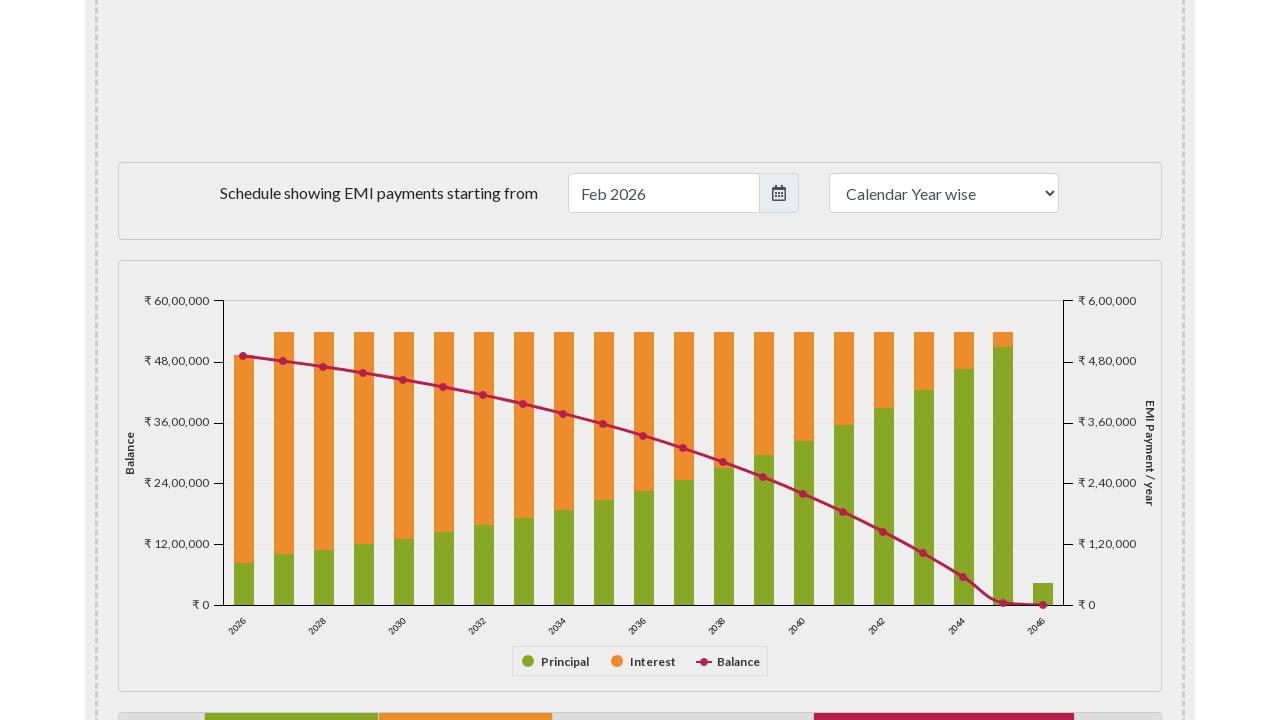

Hovered over a data point in the EMI calculator chart at (243, 356) on .highcharts-markers.highcharts-series-2.highcharts-spline-series.highcharts-trac
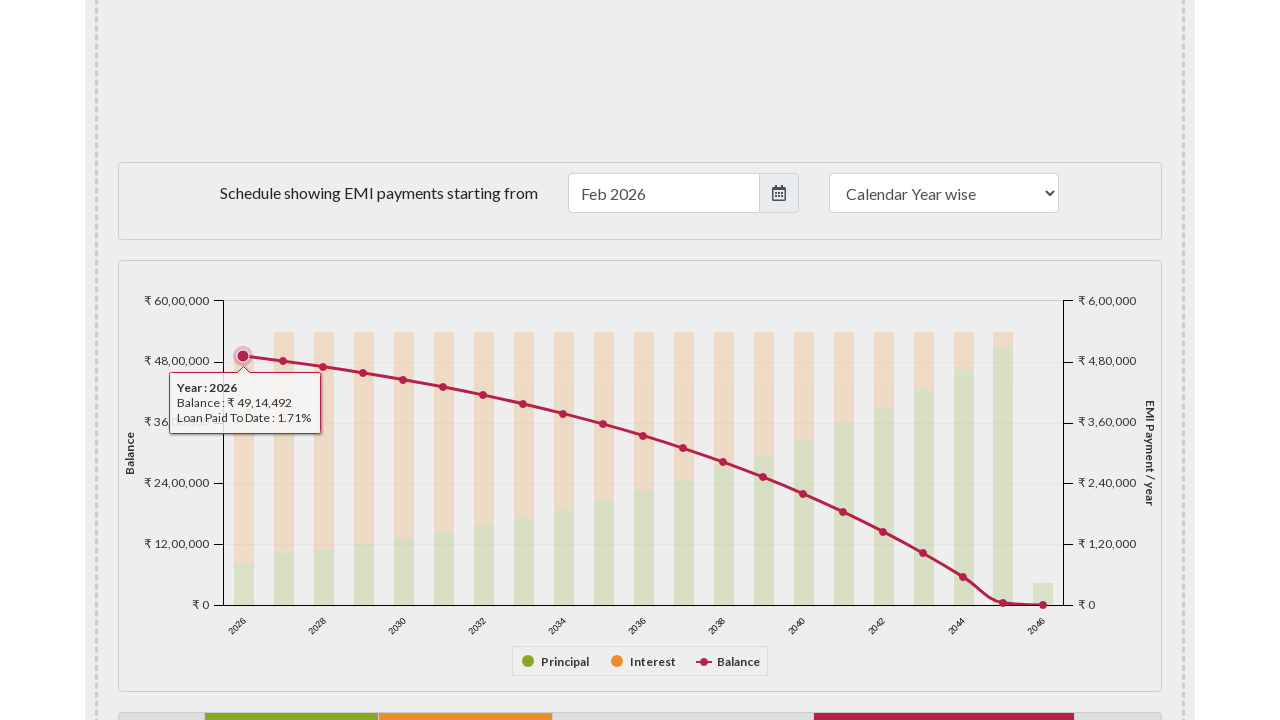

Waited for tooltip to appear
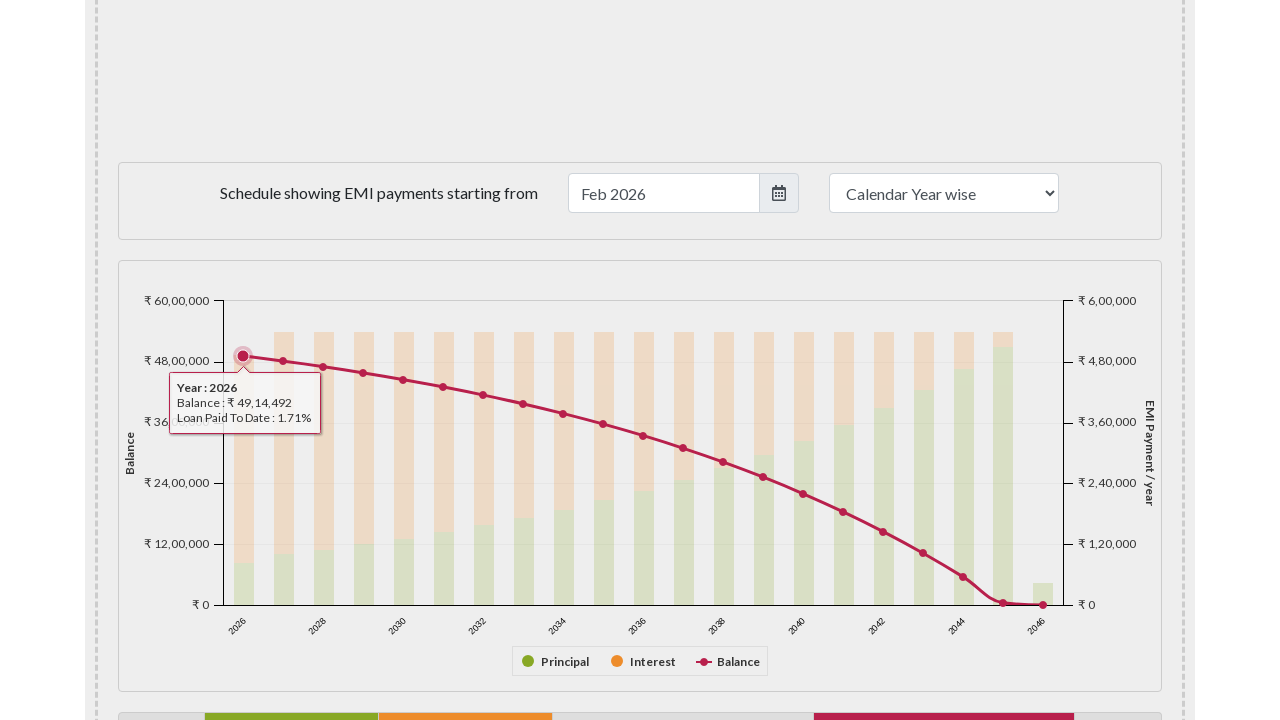

Tooltip is visible and text content retrieved
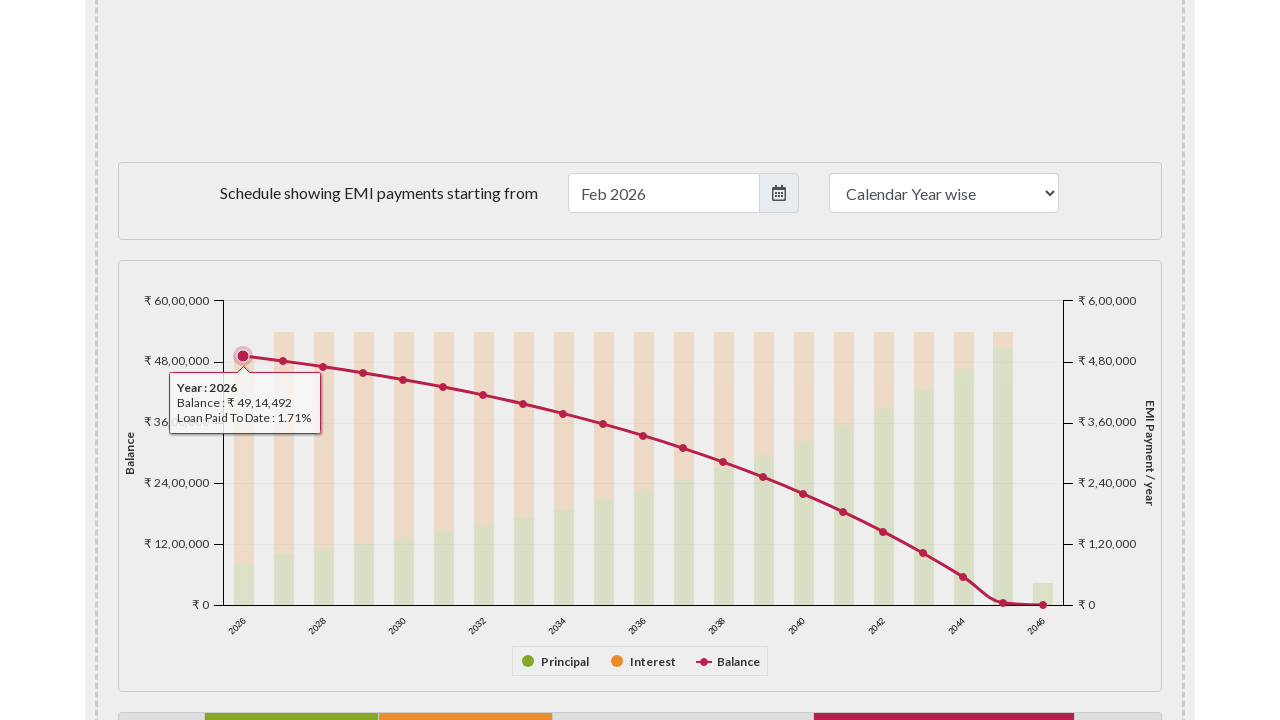

Hovered over a data point in the EMI calculator chart at (283, 361) on .highcharts-markers.highcharts-series-2.highcharts-spline-series.highcharts-trac
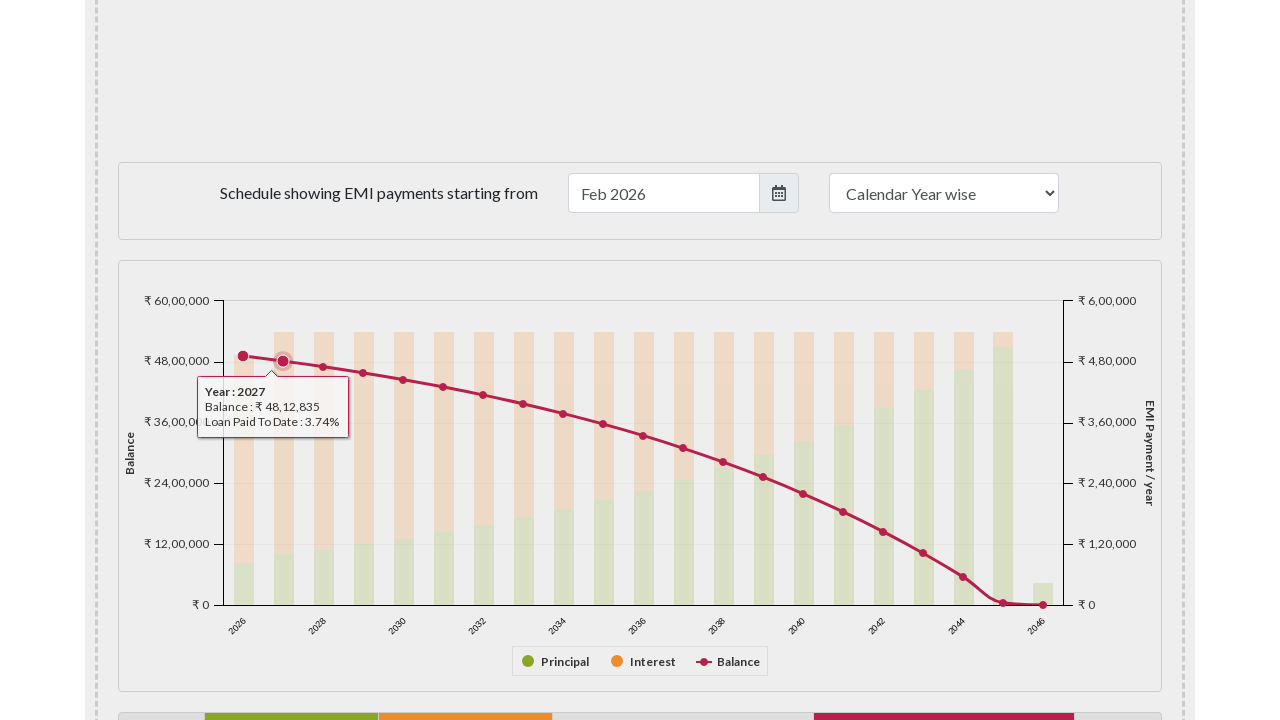

Waited for tooltip to appear
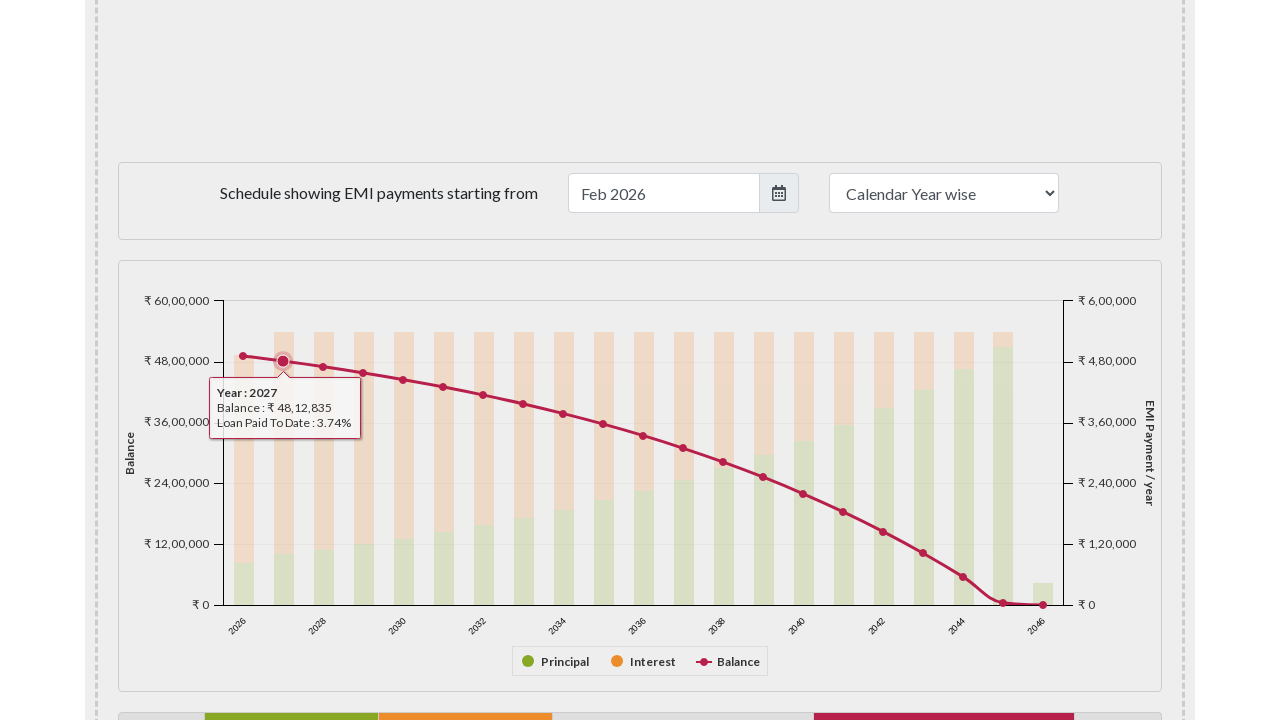

Tooltip is visible and text content retrieved
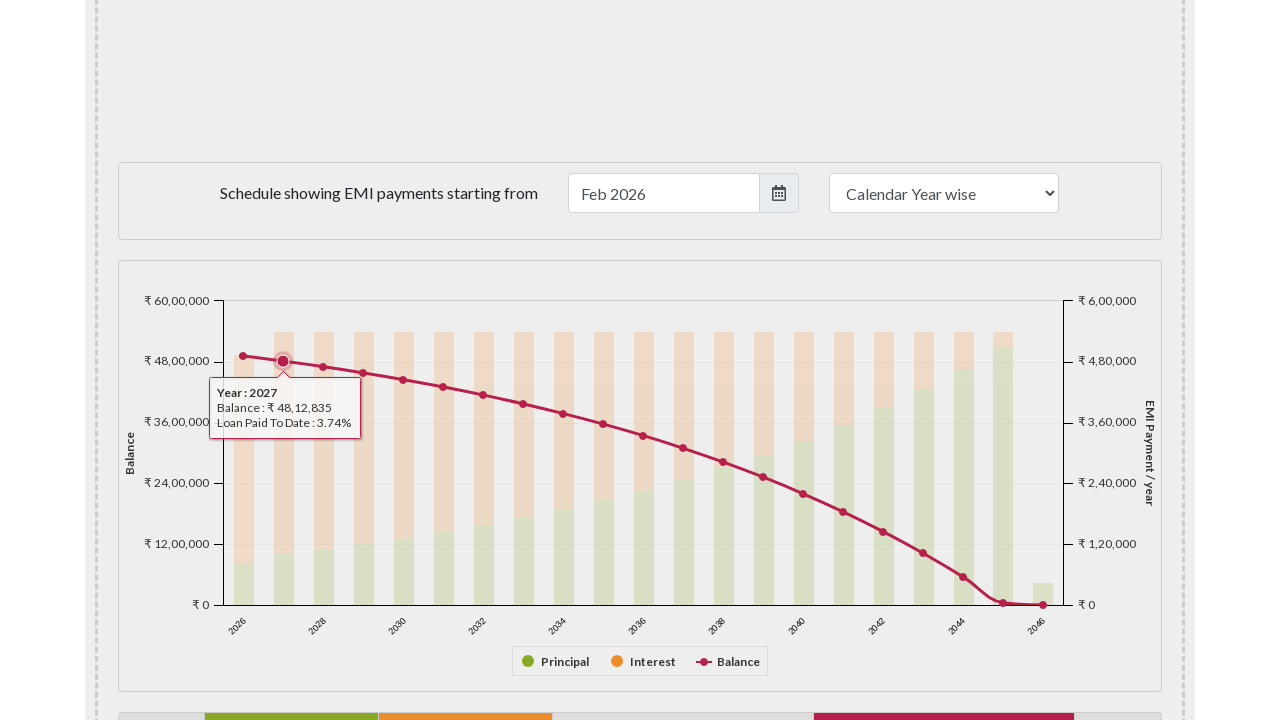

Hovered over a data point in the EMI calculator chart at (323, 367) on .highcharts-markers.highcharts-series-2.highcharts-spline-series.highcharts-trac
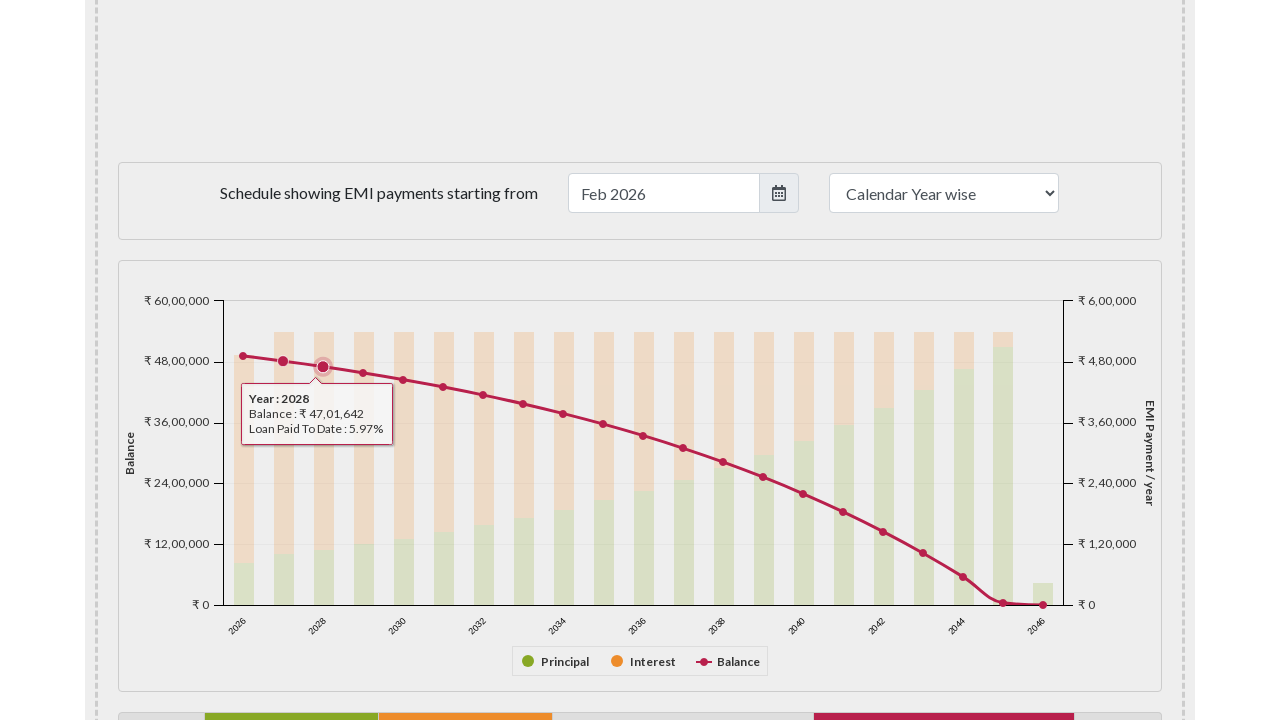

Waited for tooltip to appear
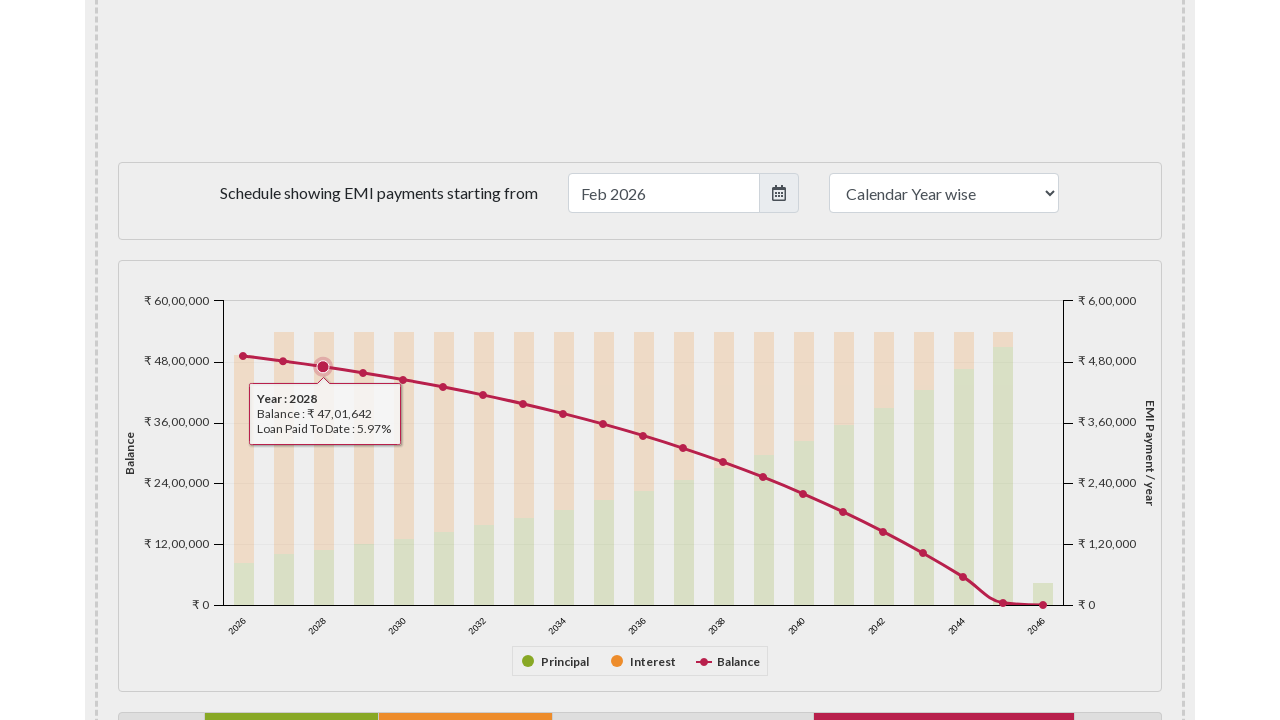

Tooltip is visible and text content retrieved
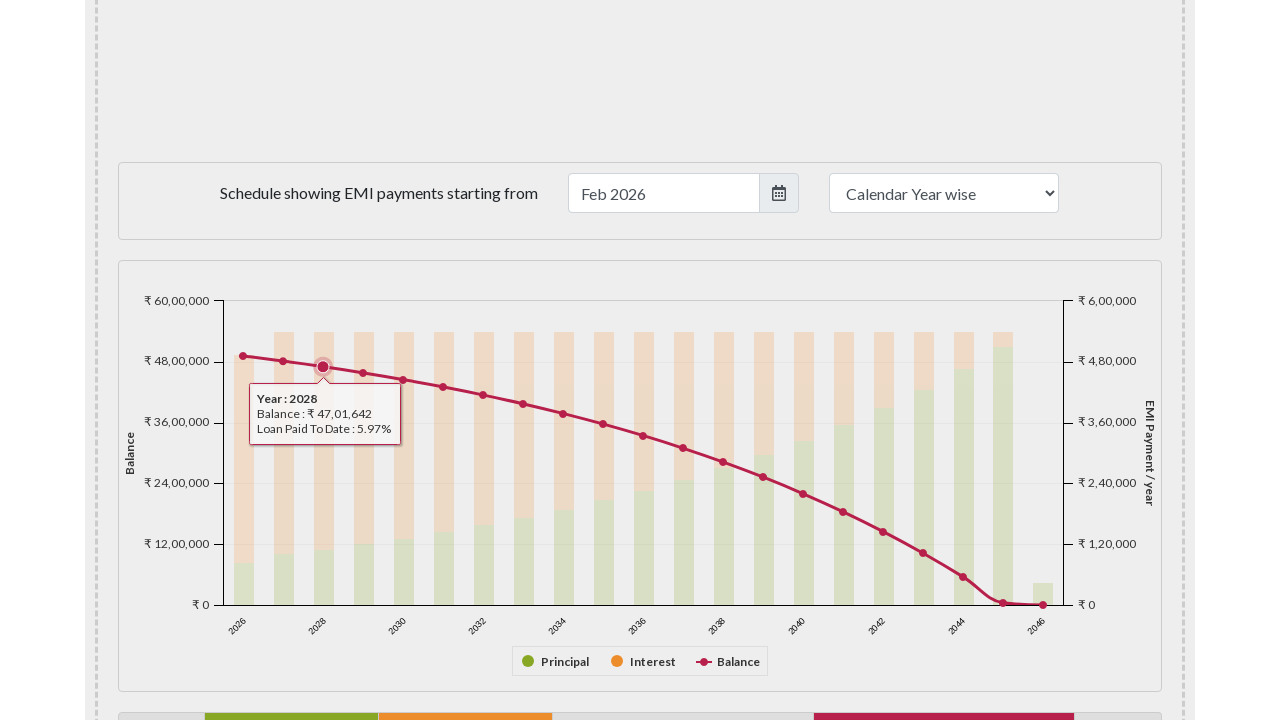

Hovered over a data point in the EMI calculator chart at (363, 373) on .highcharts-markers.highcharts-series-2.highcharts-spline-series.highcharts-trac
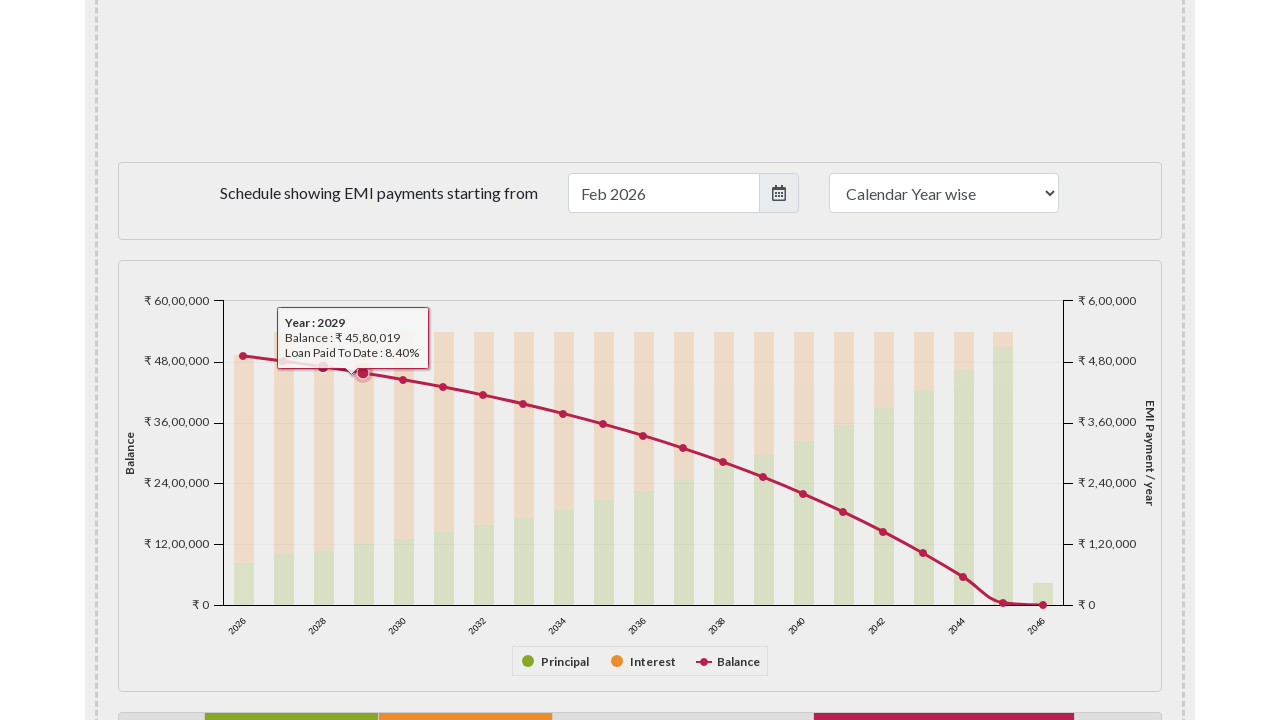

Waited for tooltip to appear
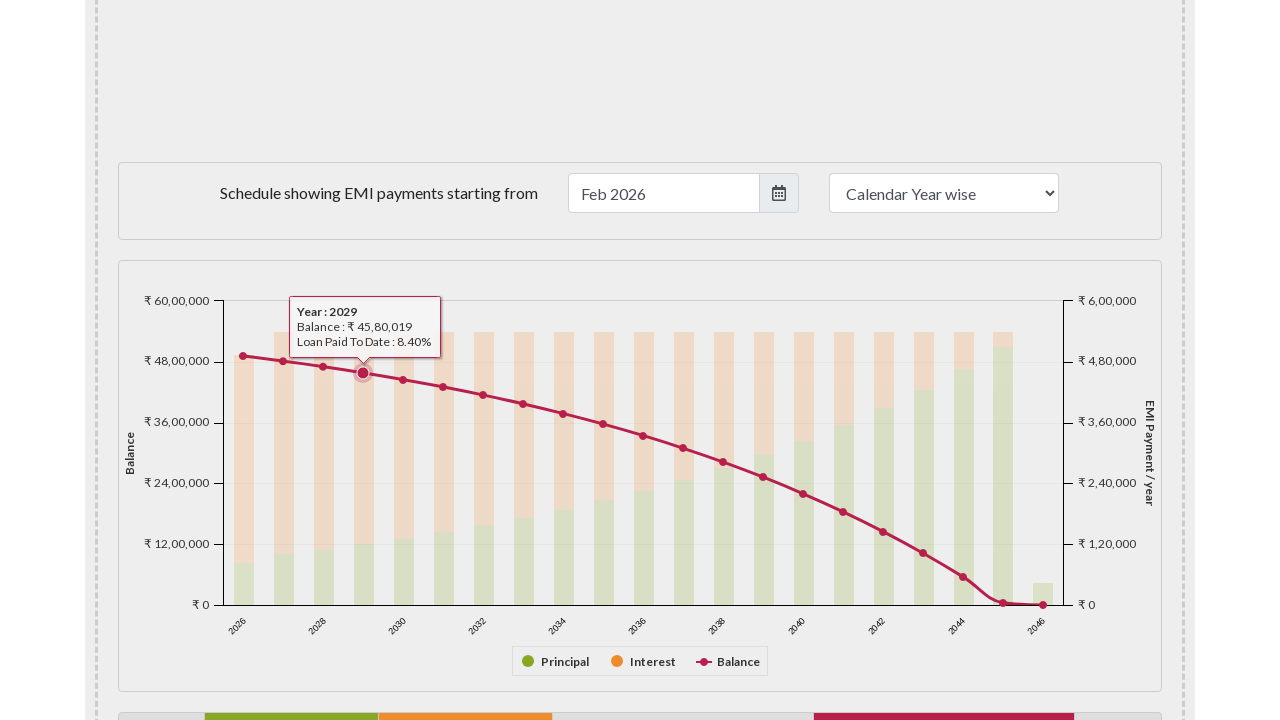

Tooltip is visible and text content retrieved
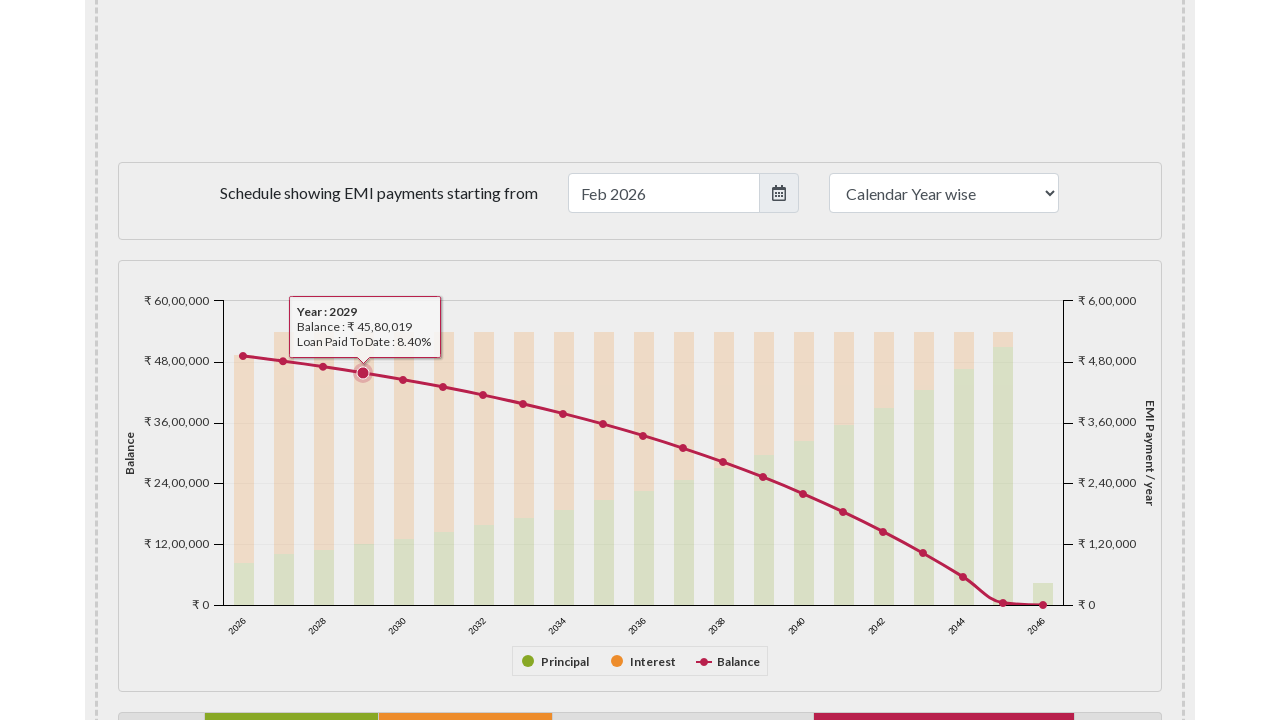

Hovered over a data point in the EMI calculator chart at (403, 380) on .highcharts-markers.highcharts-series-2.highcharts-spline-series.highcharts-trac
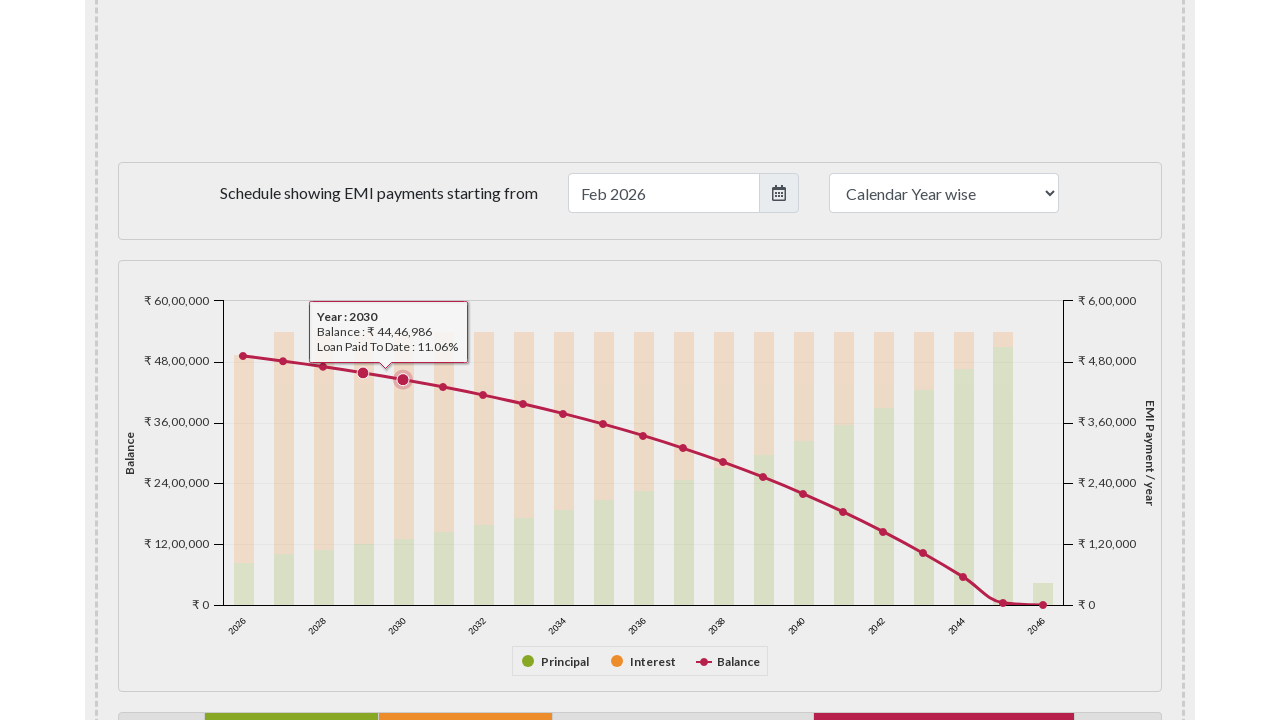

Waited for tooltip to appear
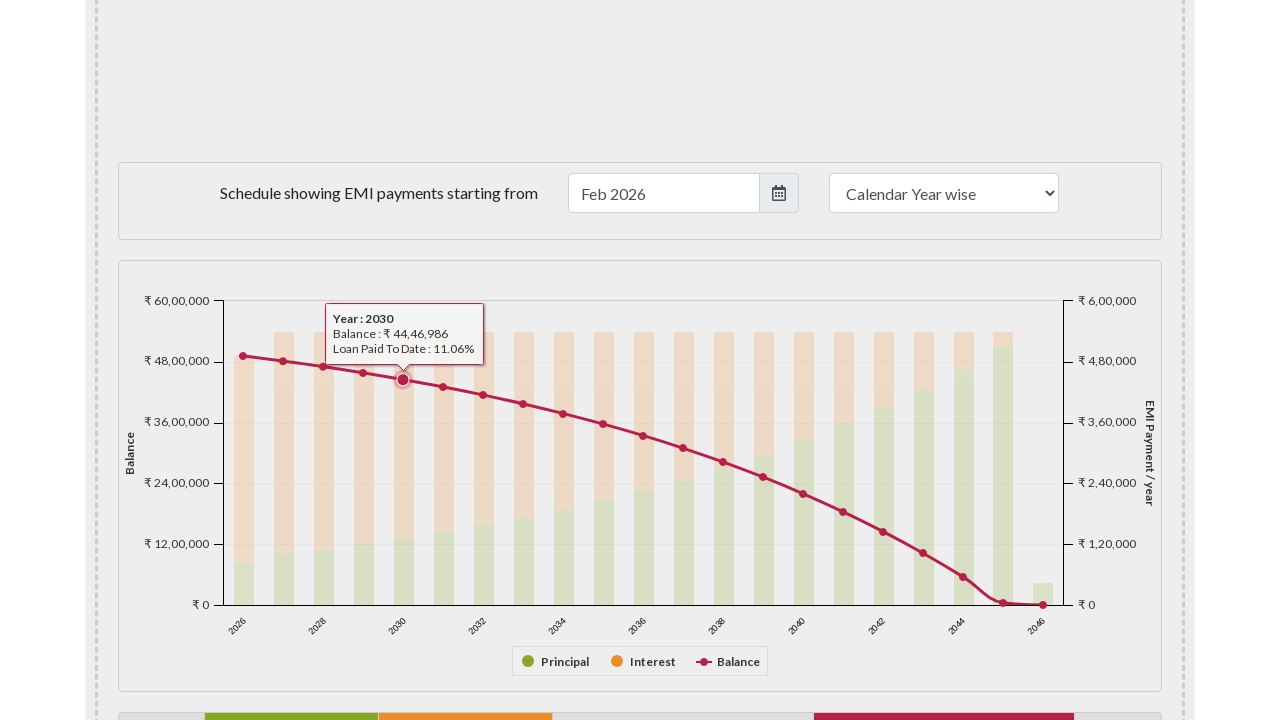

Tooltip is visible and text content retrieved
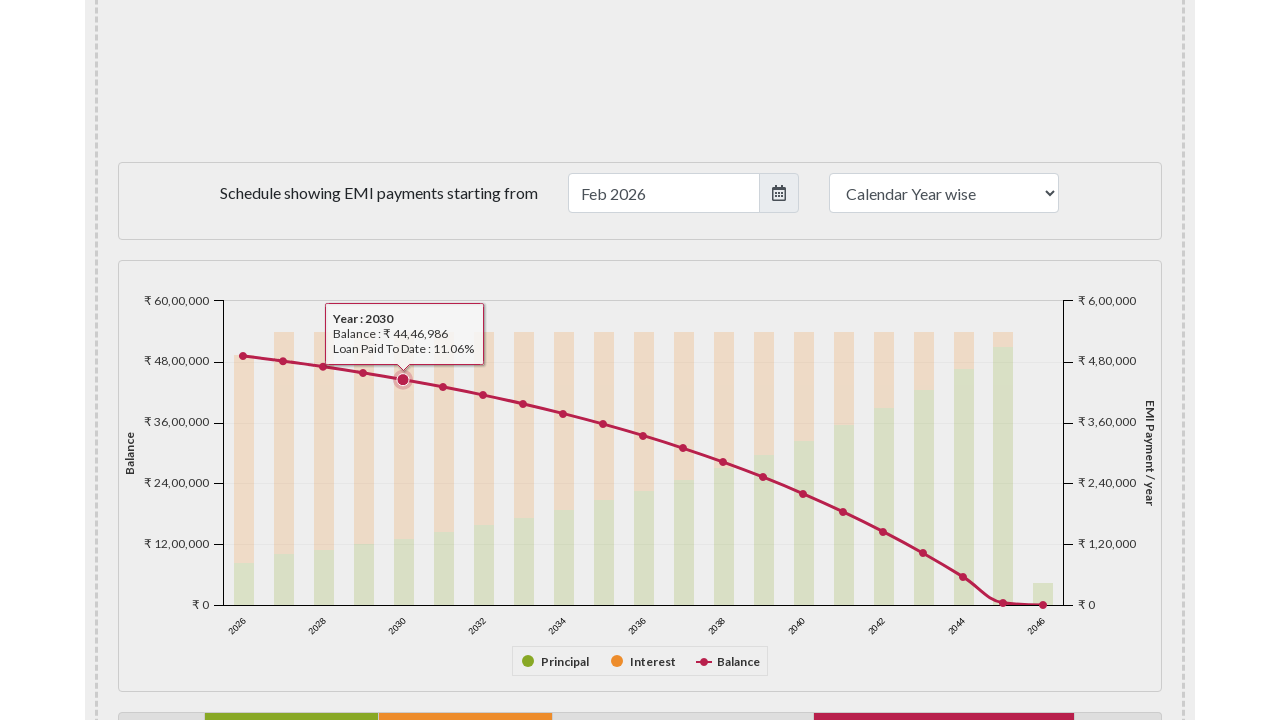

Hovered over a data point in the EMI calculator chart at (443, 387) on .highcharts-markers.highcharts-series-2.highcharts-spline-series.highcharts-trac
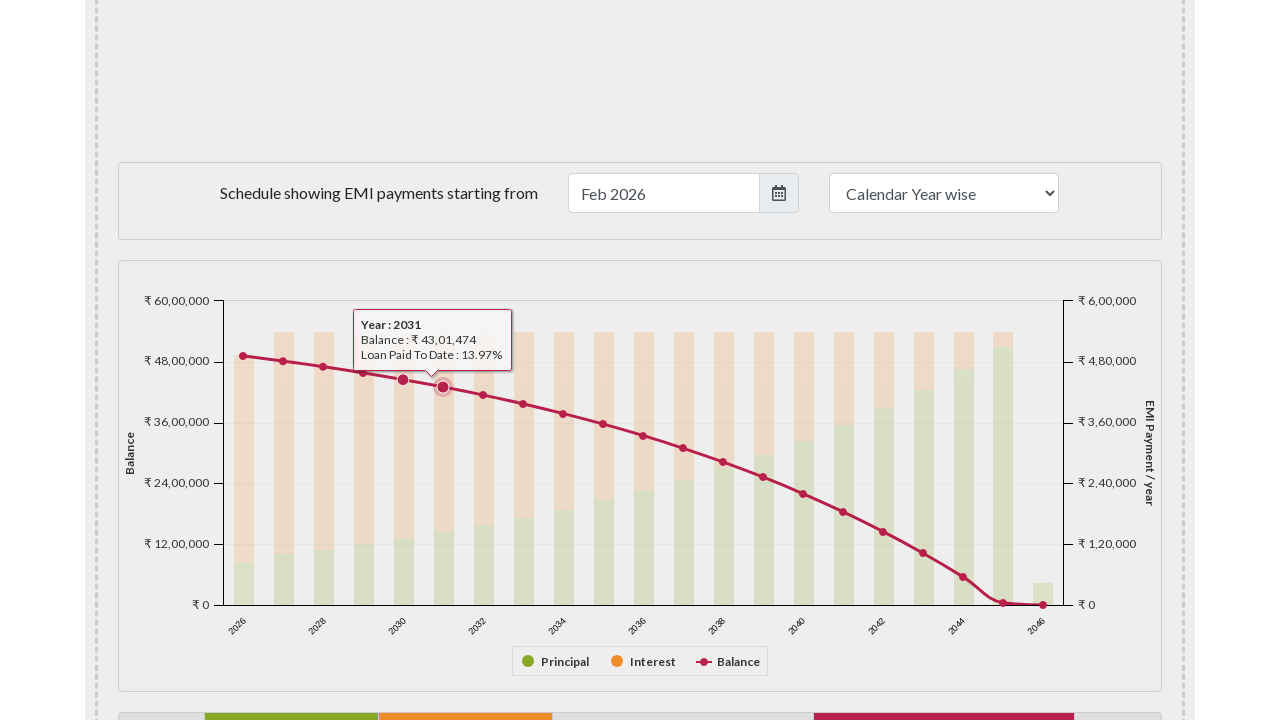

Waited for tooltip to appear
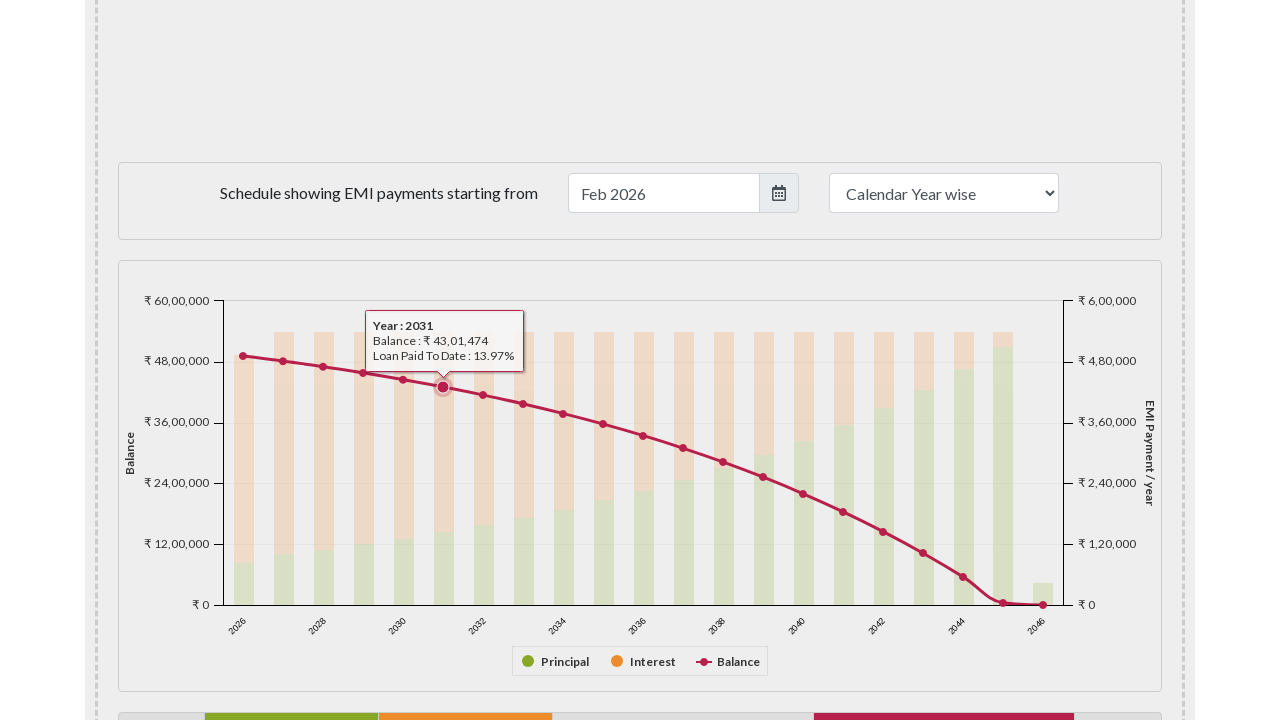

Tooltip is visible and text content retrieved
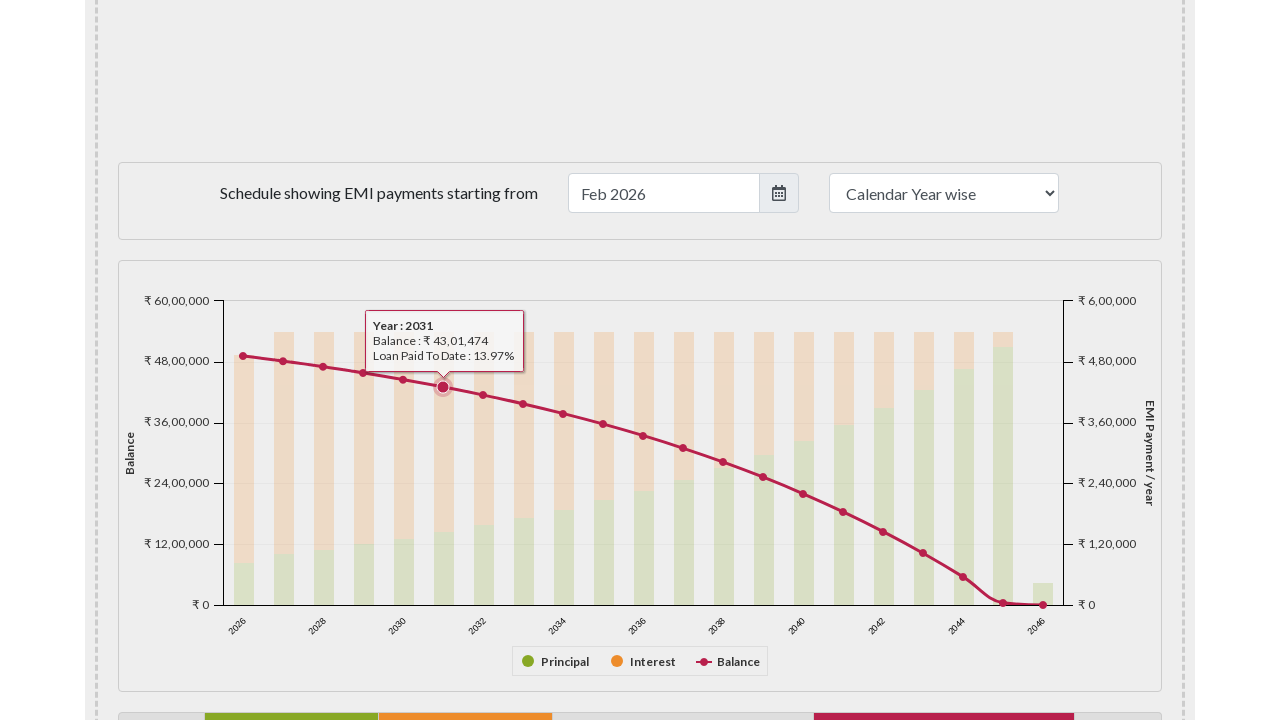

Hovered over a data point in the EMI calculator chart at (483, 395) on .highcharts-markers.highcharts-series-2.highcharts-spline-series.highcharts-trac
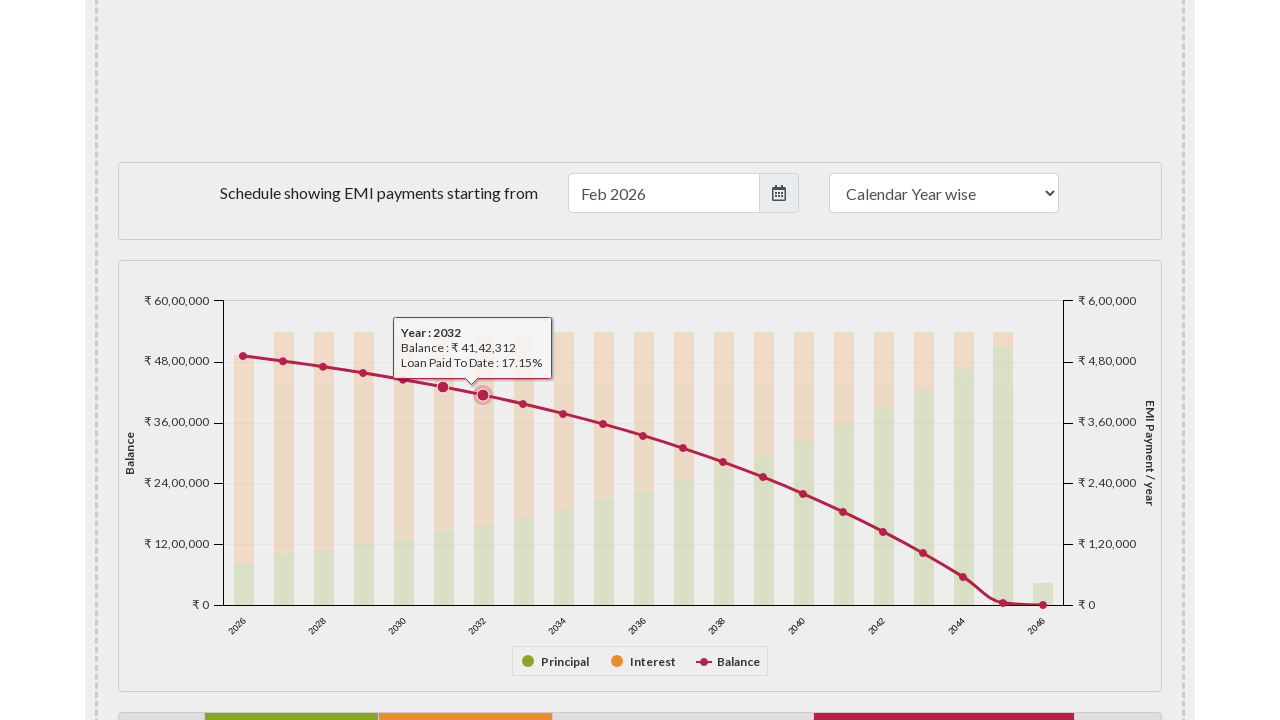

Waited for tooltip to appear
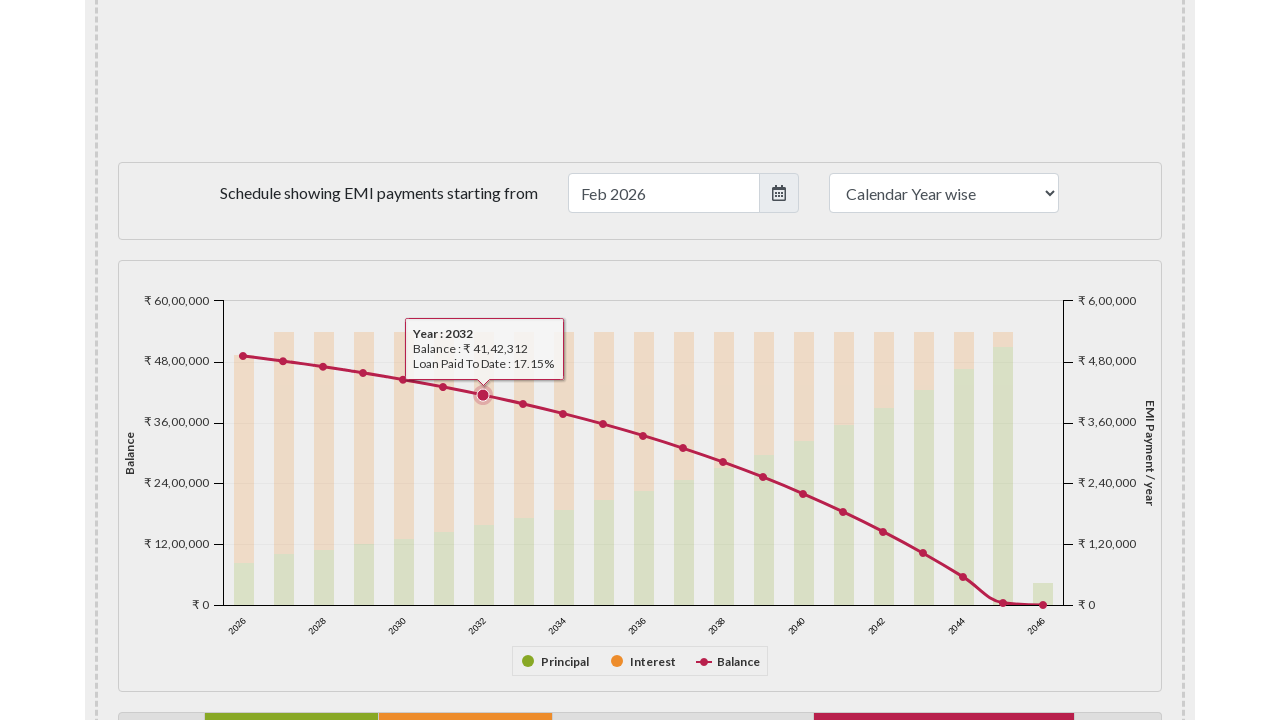

Tooltip is visible and text content retrieved
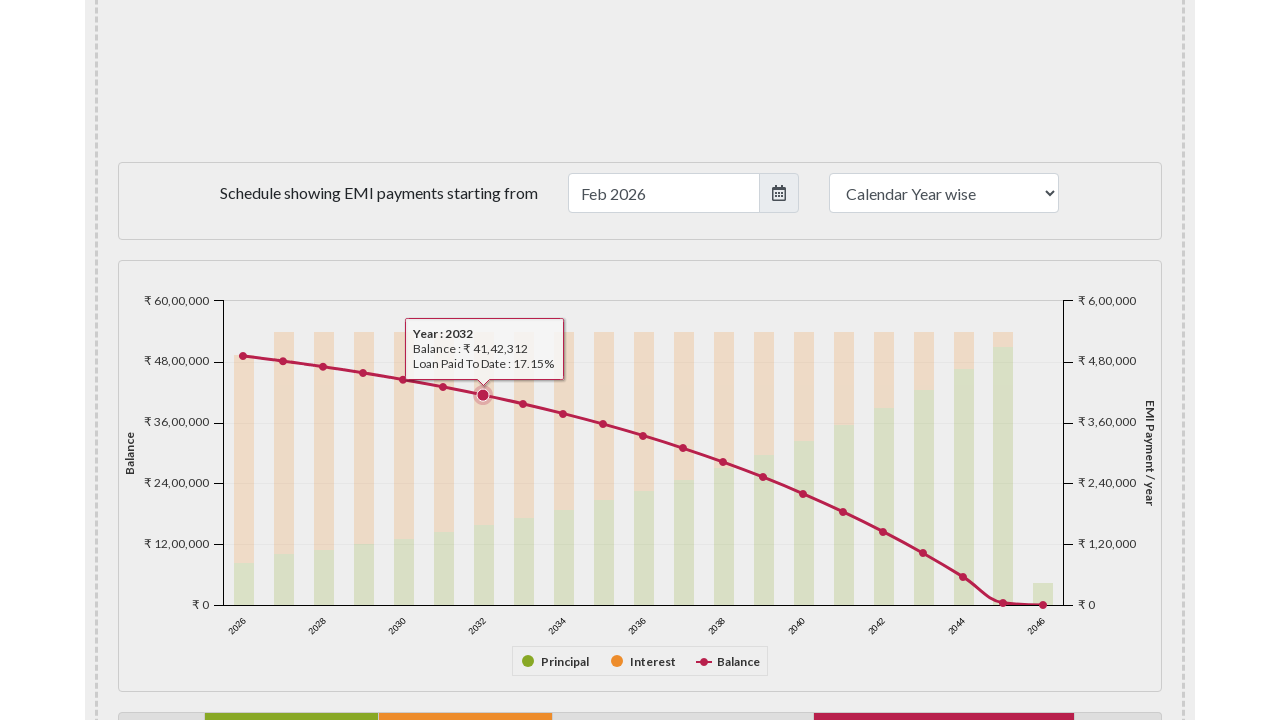

Hovered over a data point in the EMI calculator chart at (523, 404) on .highcharts-markers.highcharts-series-2.highcharts-spline-series.highcharts-trac
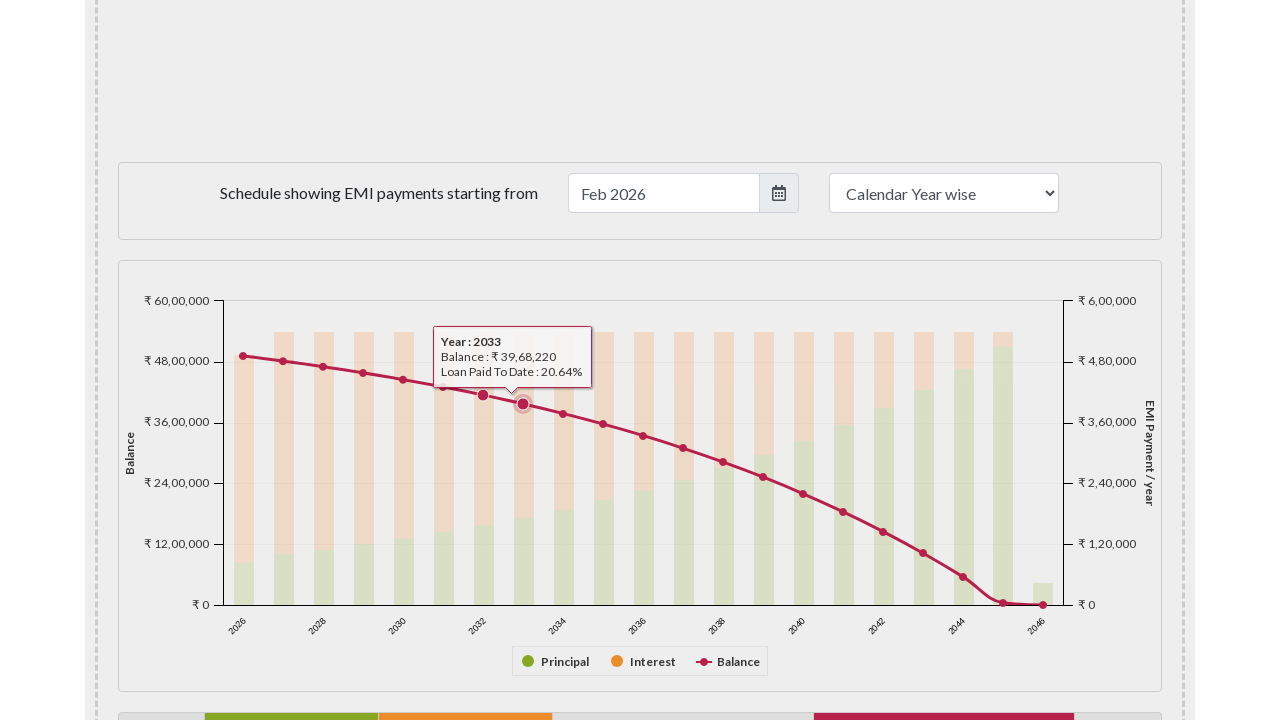

Waited for tooltip to appear
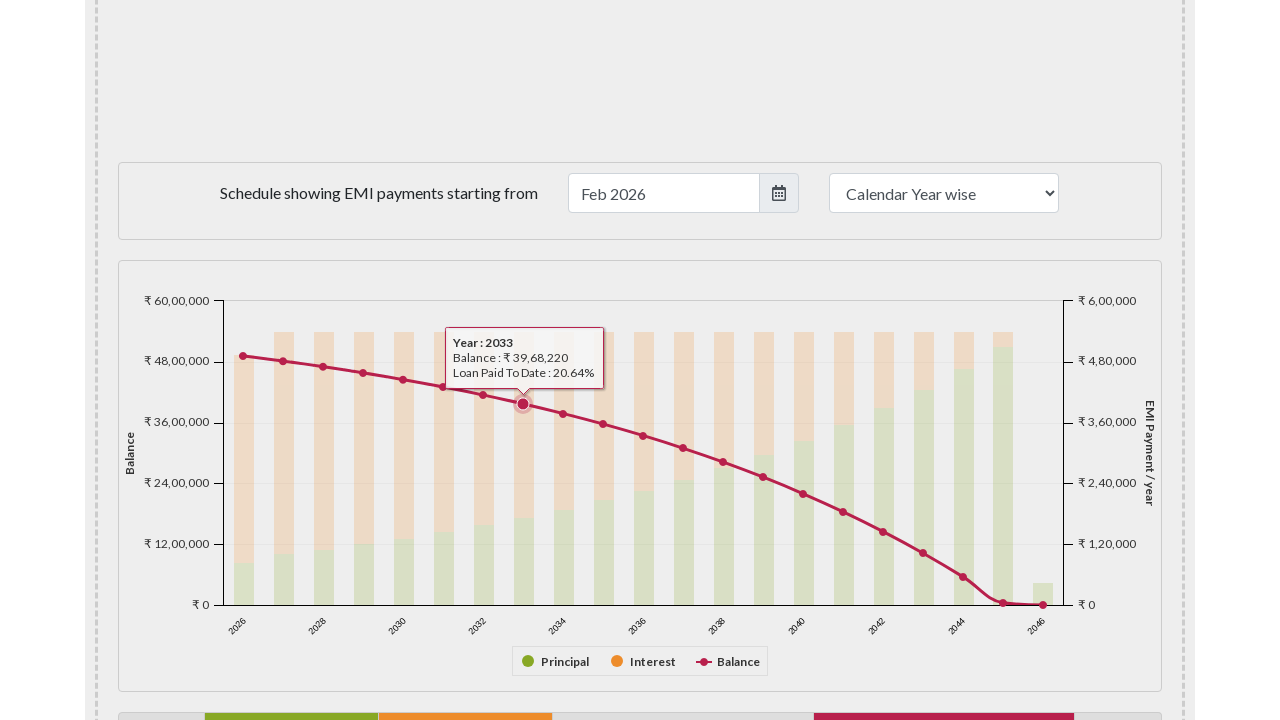

Tooltip is visible and text content retrieved
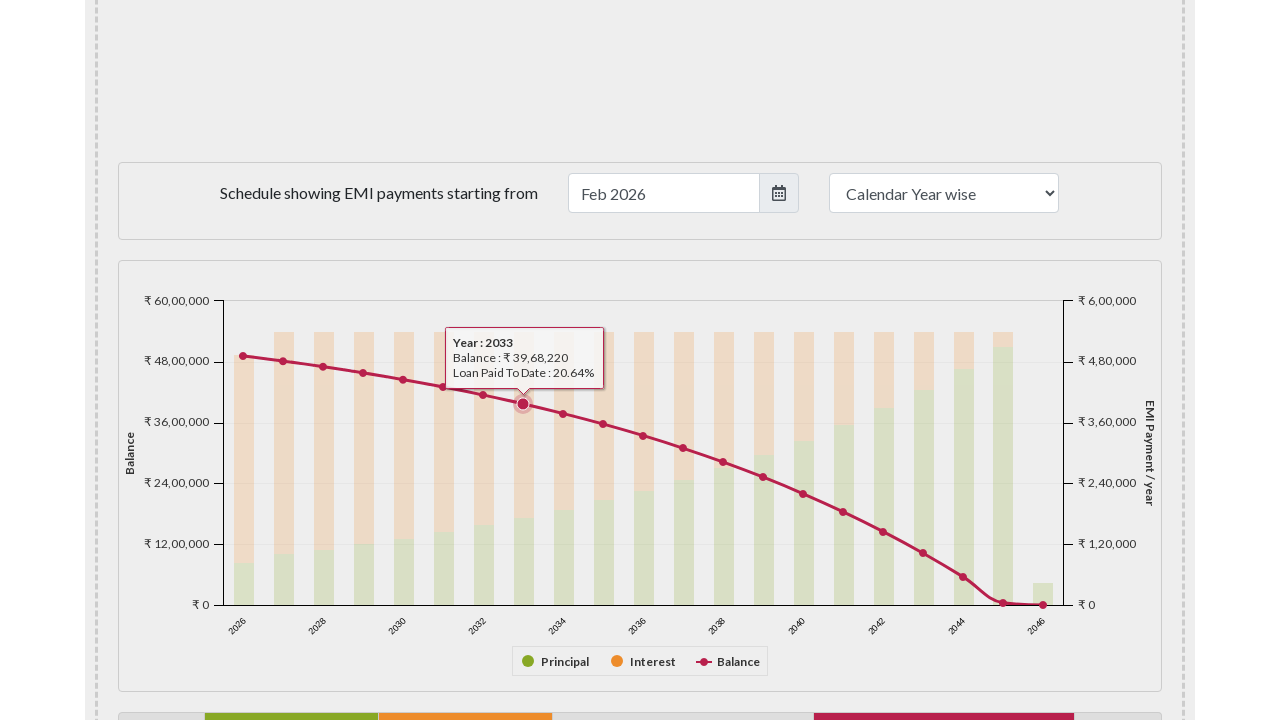

Hovered over a data point in the EMI calculator chart at (563, 414) on .highcharts-markers.highcharts-series-2.highcharts-spline-series.highcharts-trac
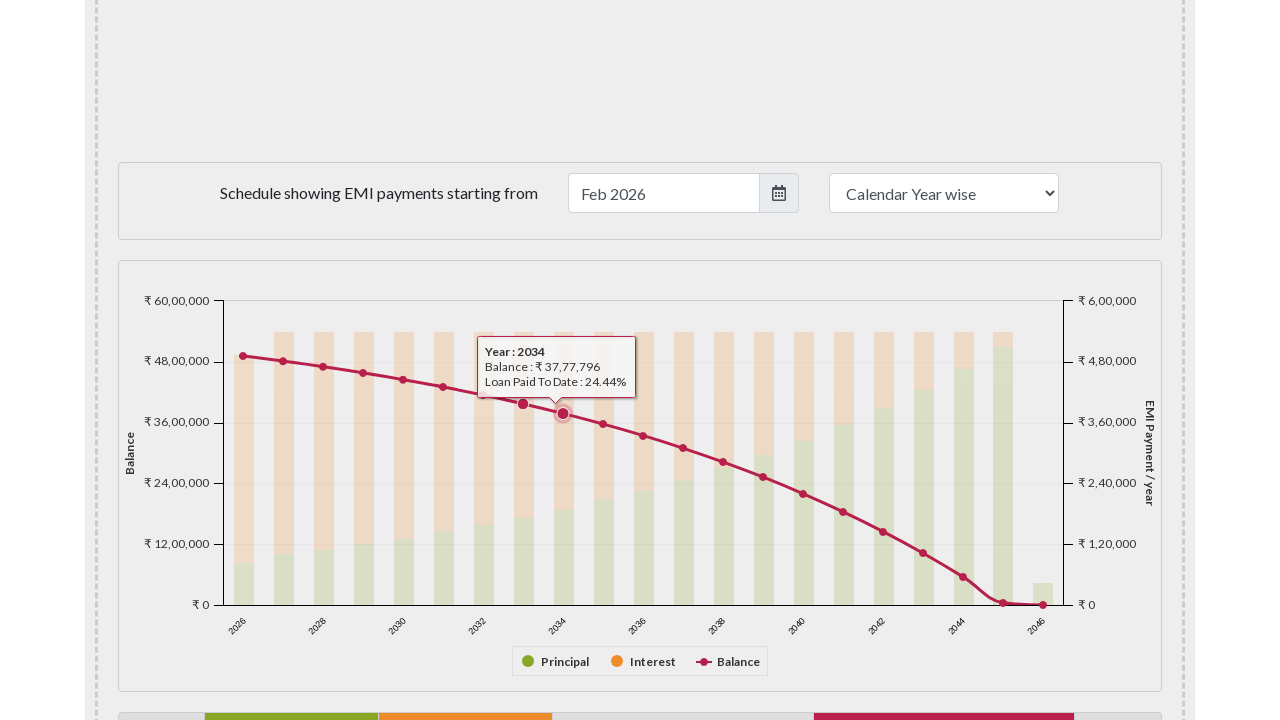

Waited for tooltip to appear
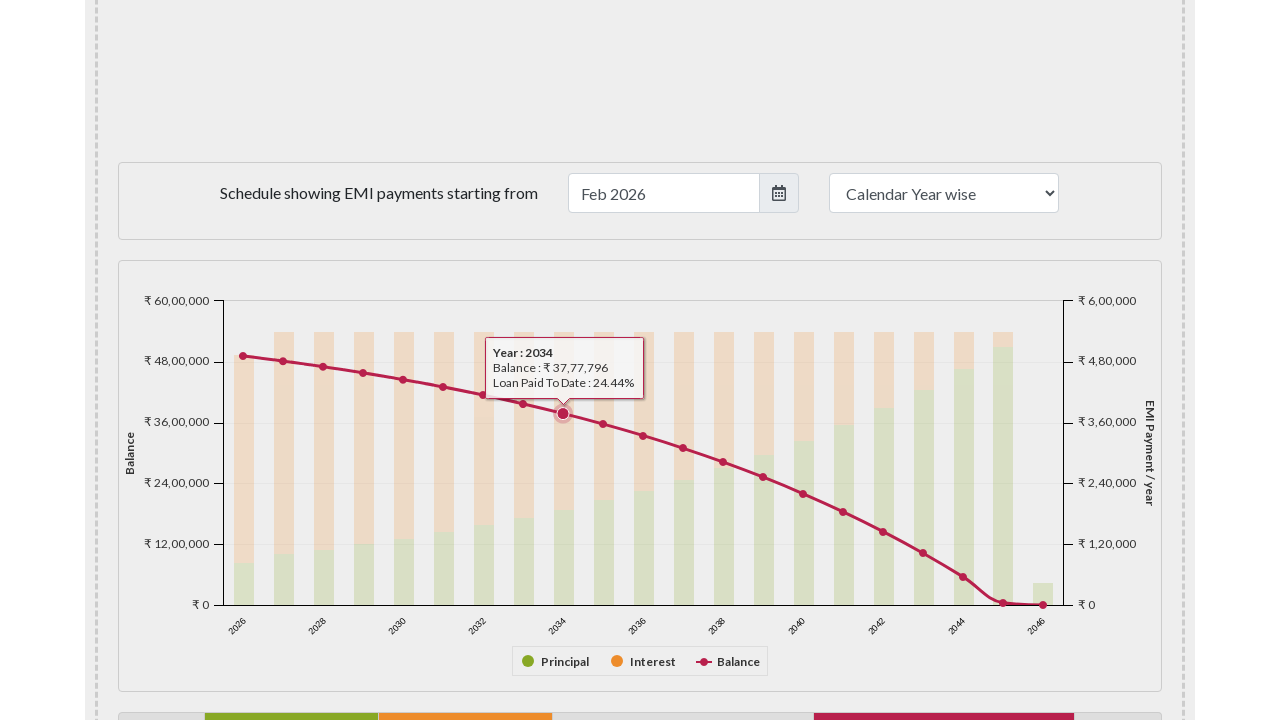

Tooltip is visible and text content retrieved
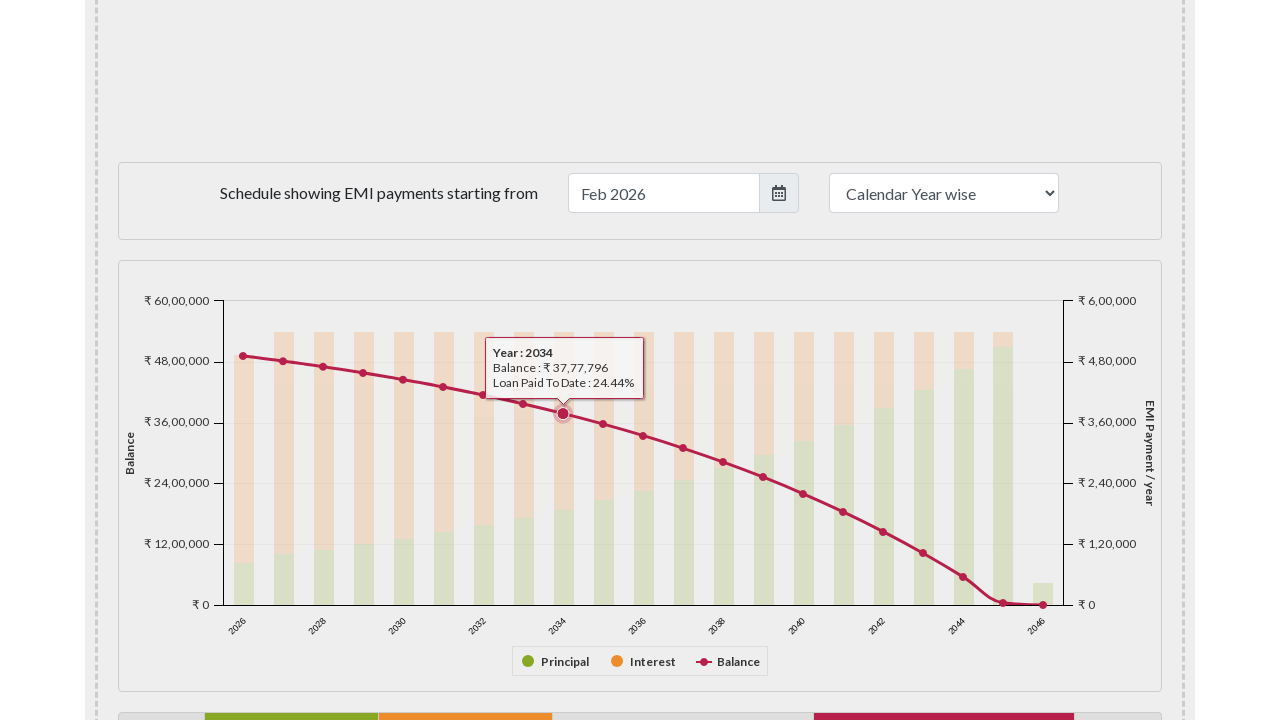

Hovered over a data point in the EMI calculator chart at (603, 424) on .highcharts-markers.highcharts-series-2.highcharts-spline-series.highcharts-trac
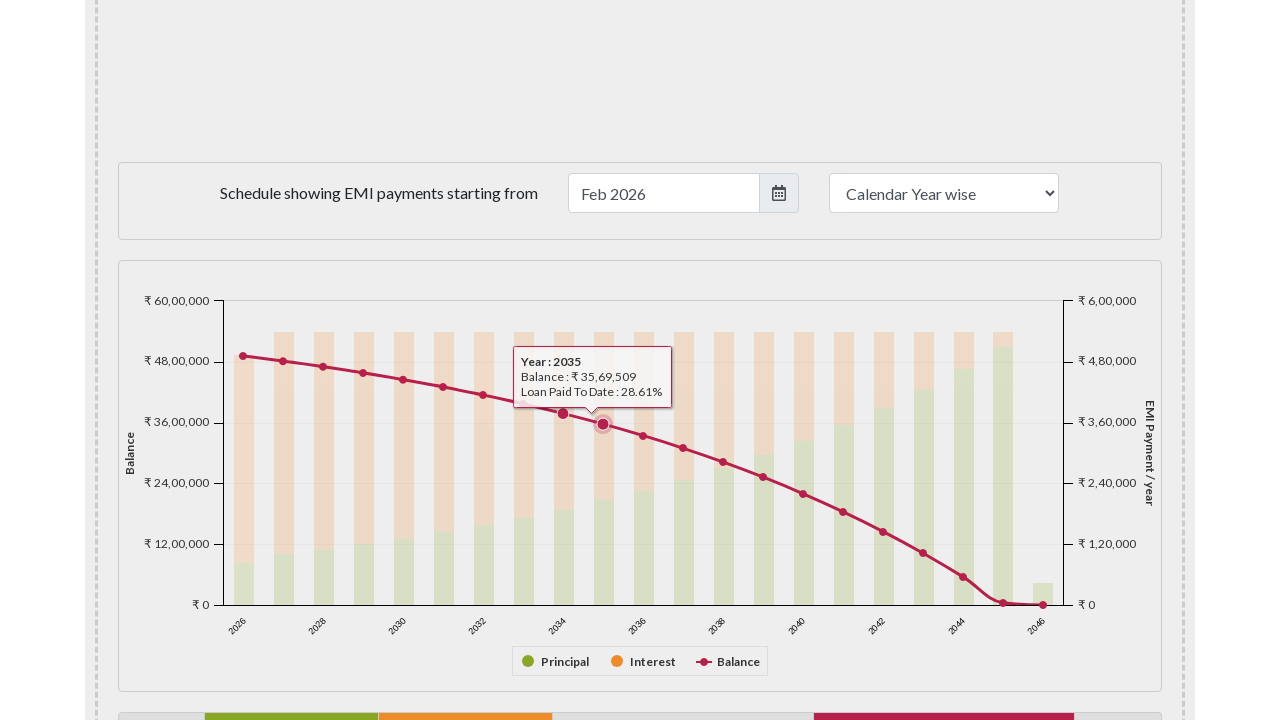

Waited for tooltip to appear
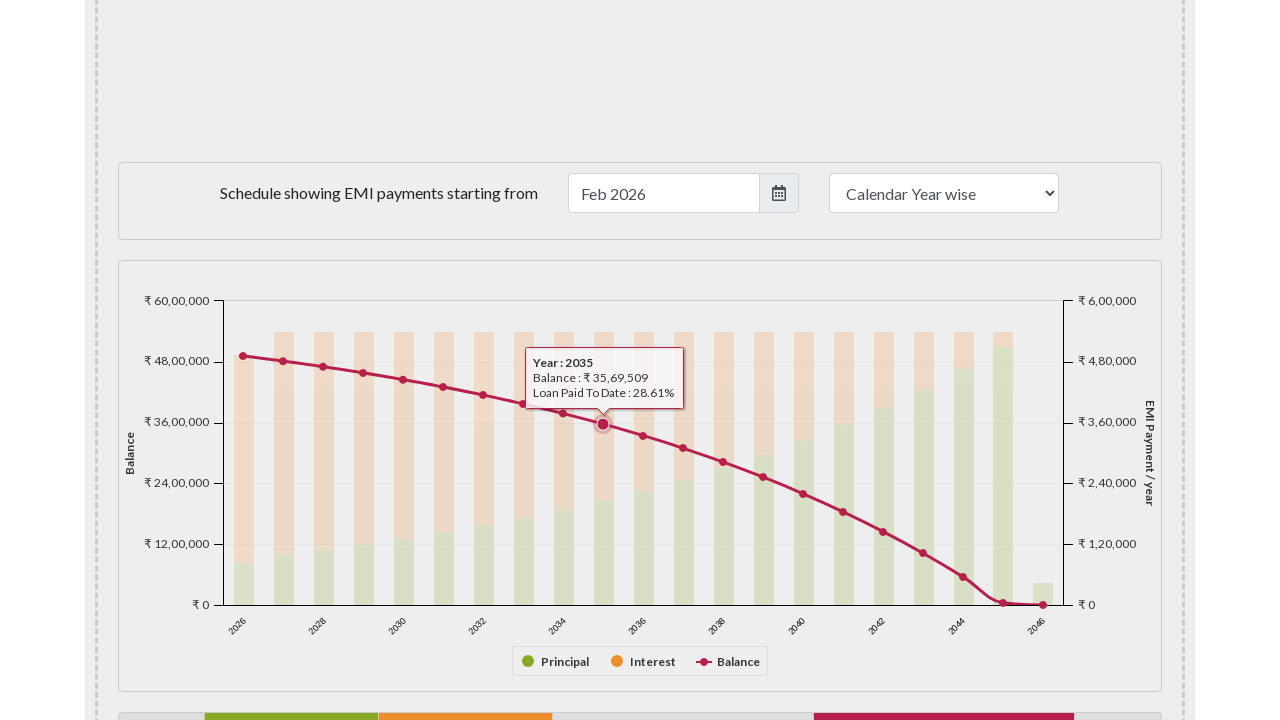

Tooltip is visible and text content retrieved
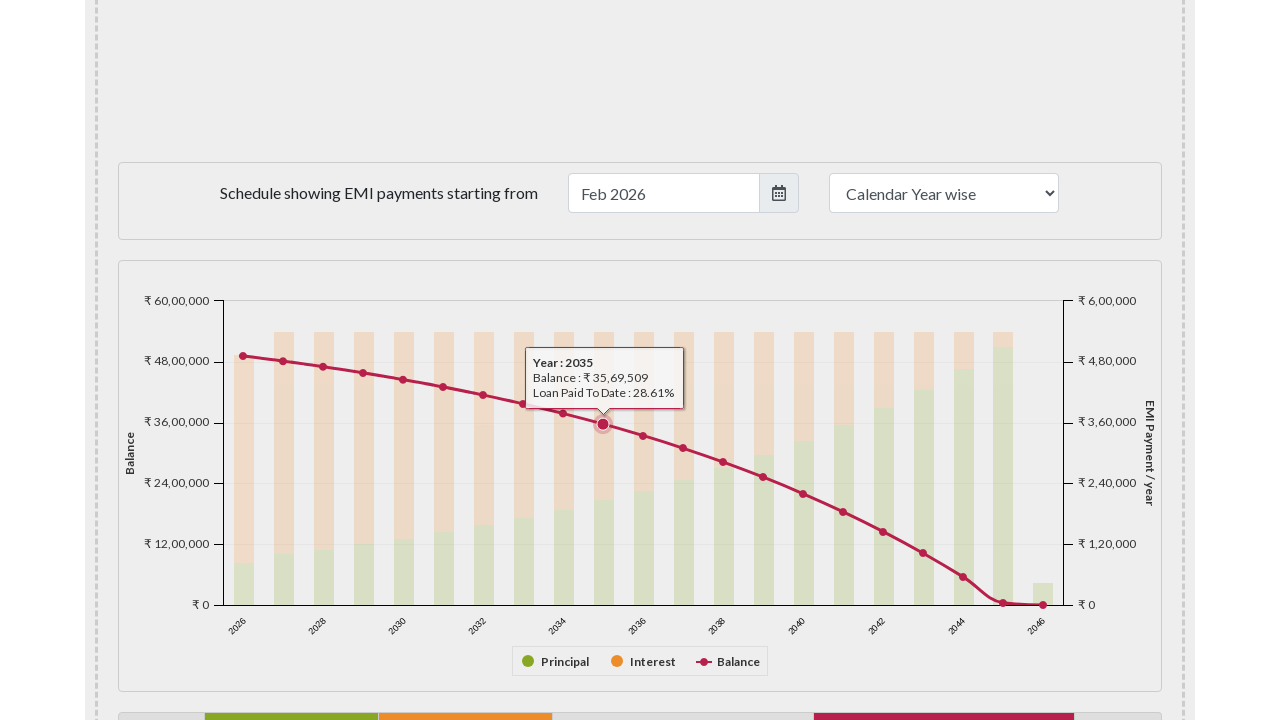

Hovered over a data point in the EMI calculator chart at (643, 436) on .highcharts-markers.highcharts-series-2.highcharts-spline-series.highcharts-trac
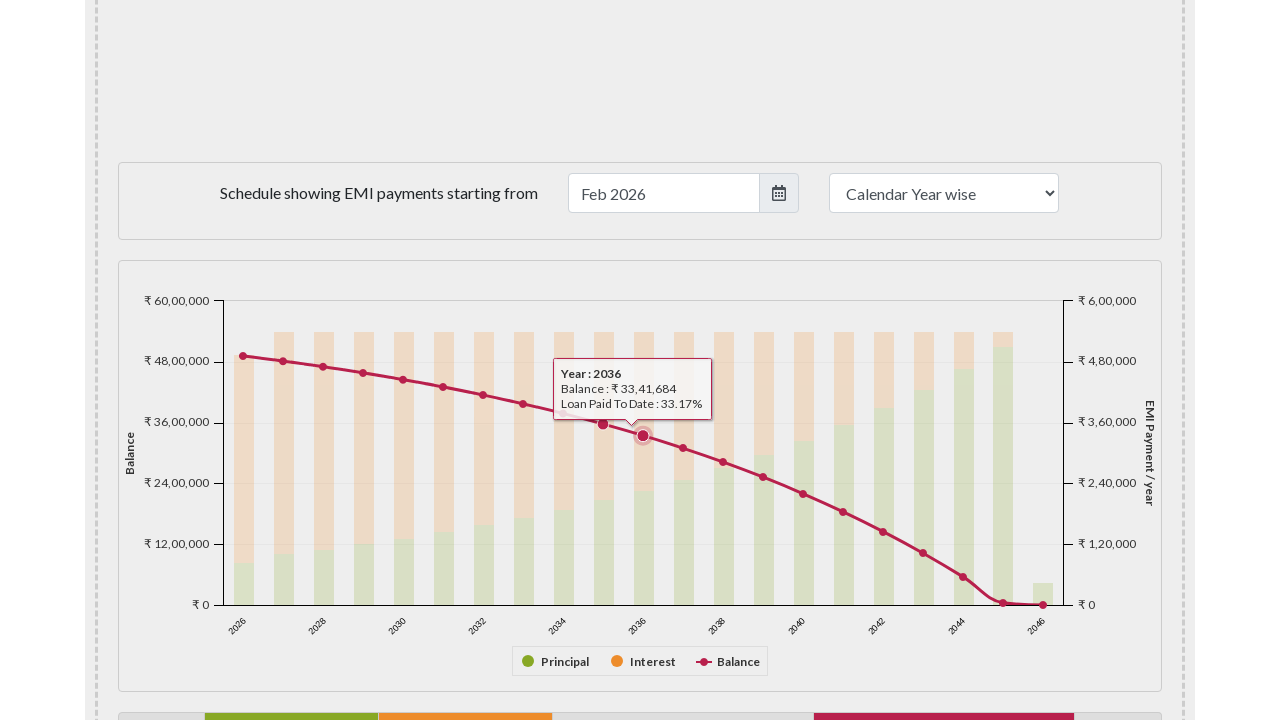

Waited for tooltip to appear
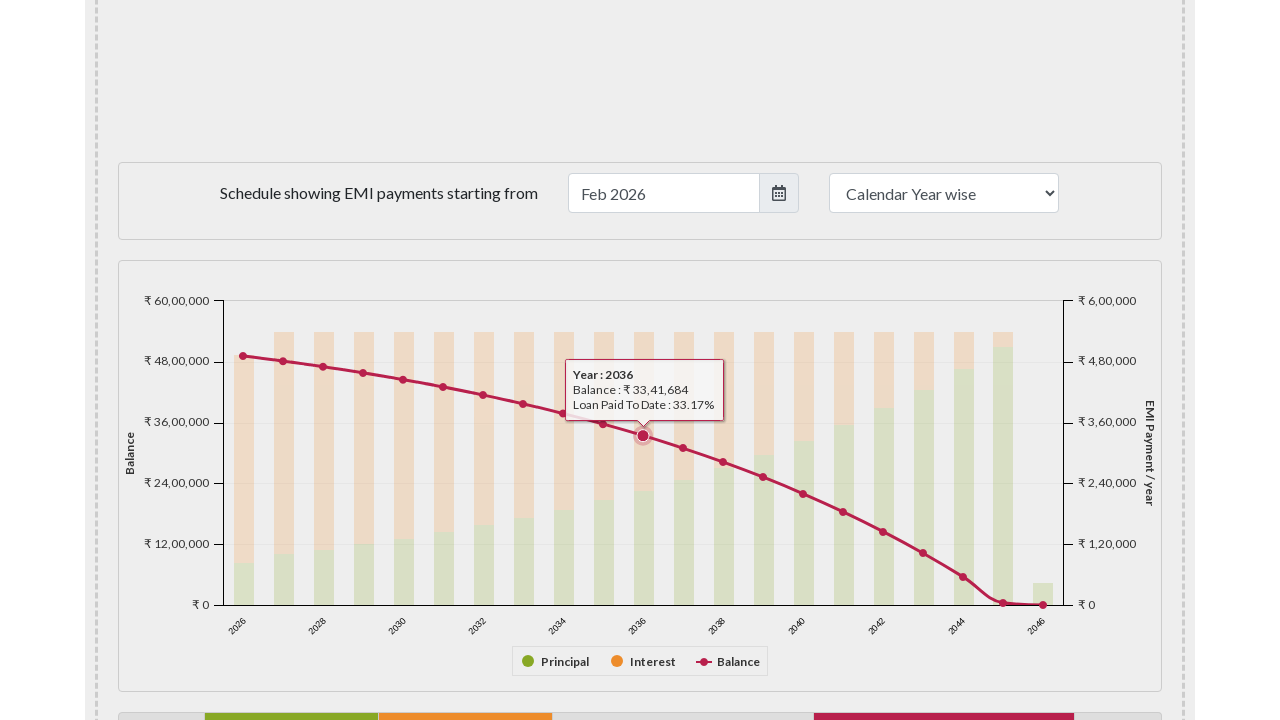

Tooltip is visible and text content retrieved
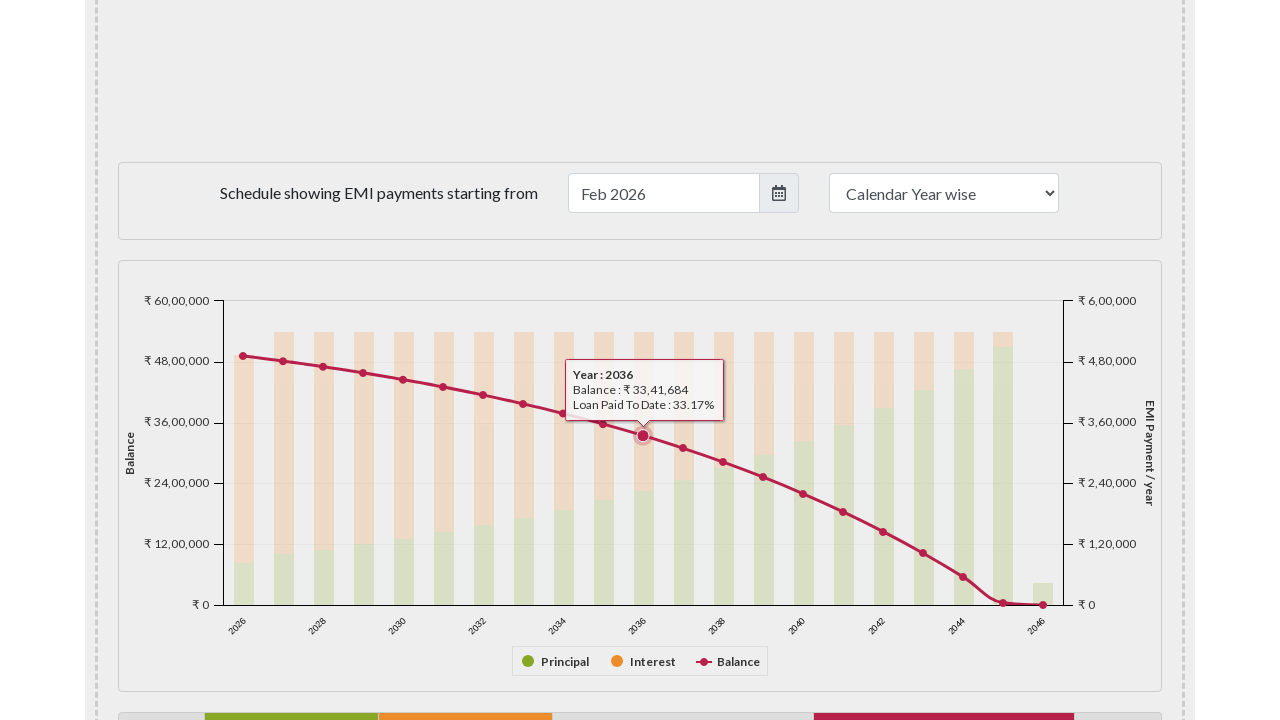

Hovered over a data point in the EMI calculator chart at (683, 448) on .highcharts-markers.highcharts-series-2.highcharts-spline-series.highcharts-trac
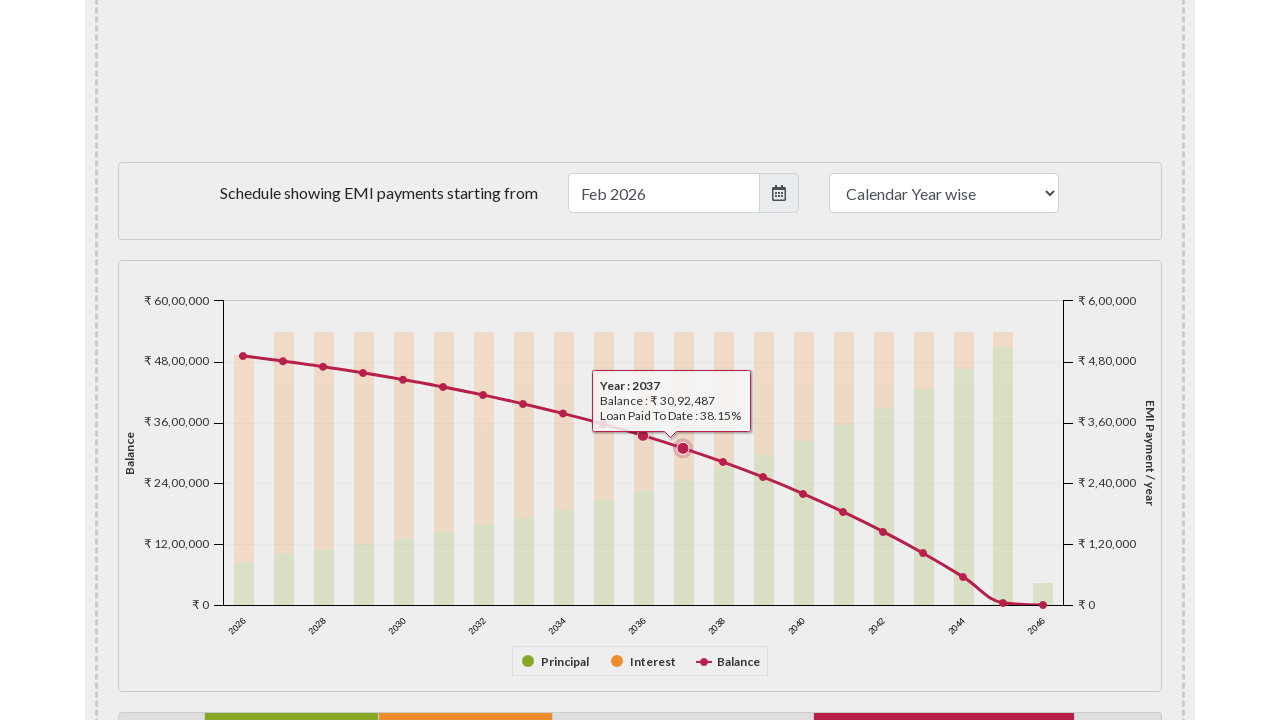

Waited for tooltip to appear
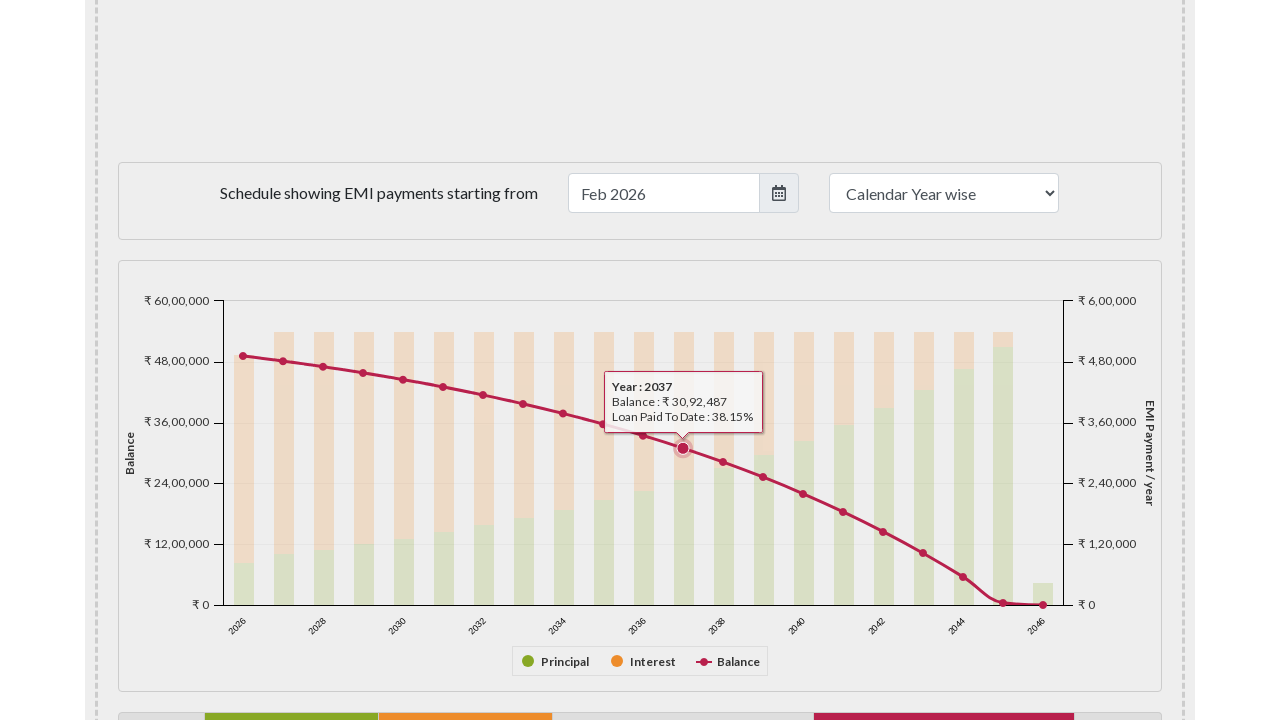

Tooltip is visible and text content retrieved
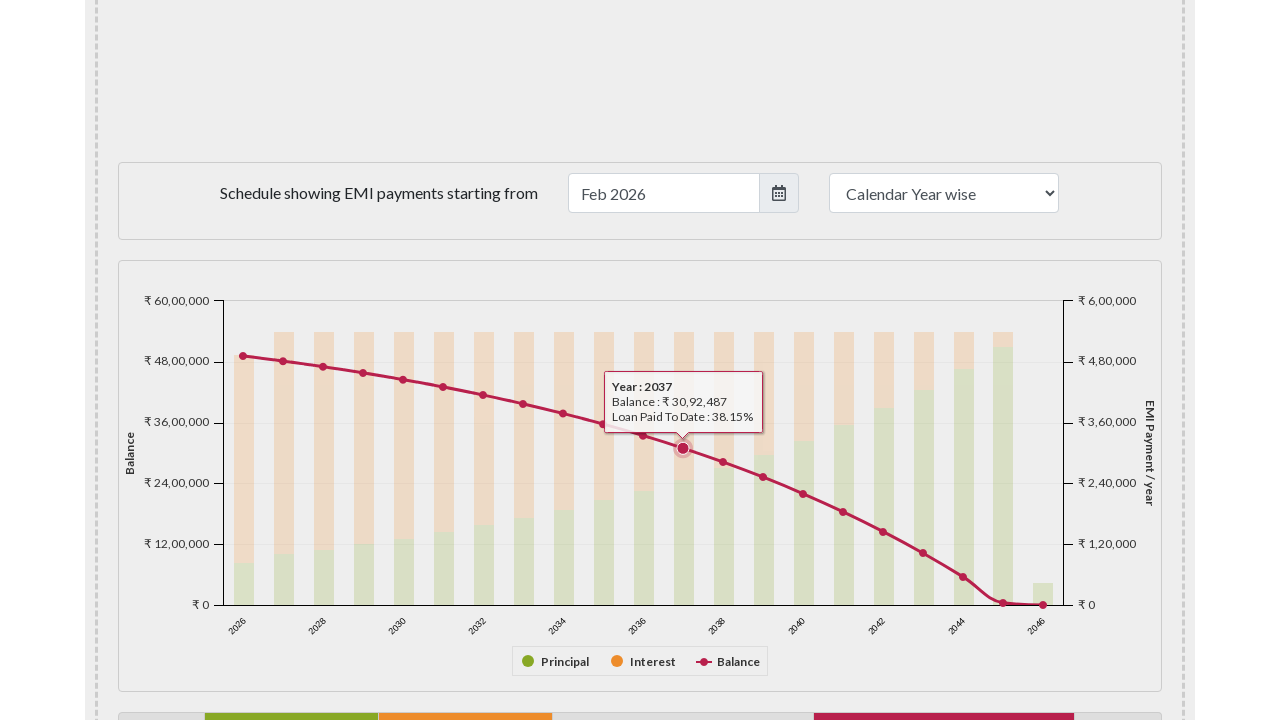

Hovered over a data point in the EMI calculator chart at (723, 462) on .highcharts-markers.highcharts-series-2.highcharts-spline-series.highcharts-trac
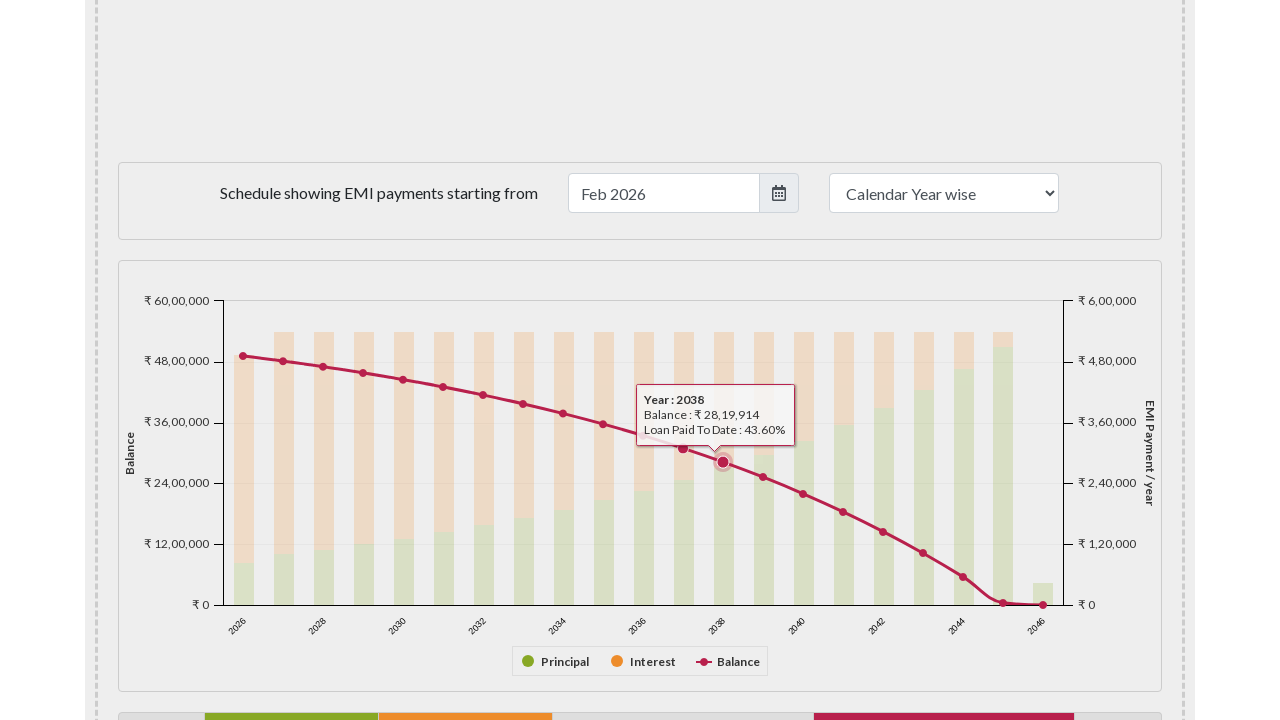

Waited for tooltip to appear
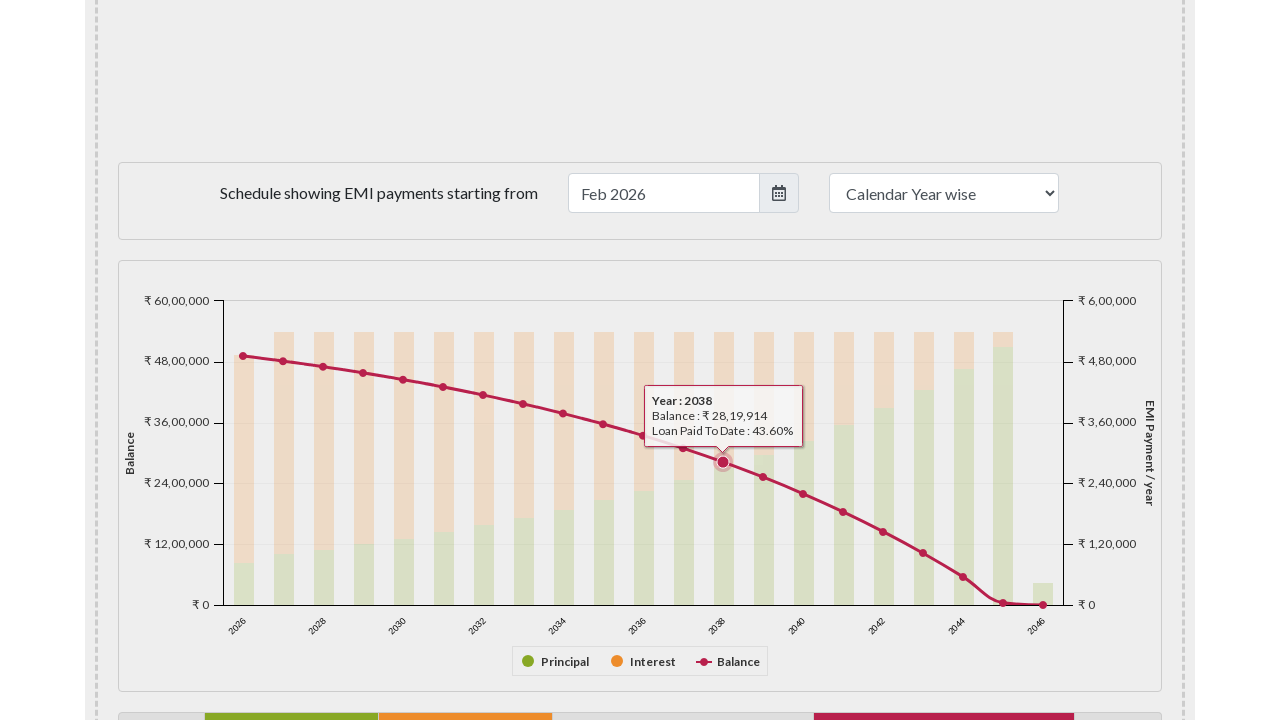

Tooltip is visible and text content retrieved
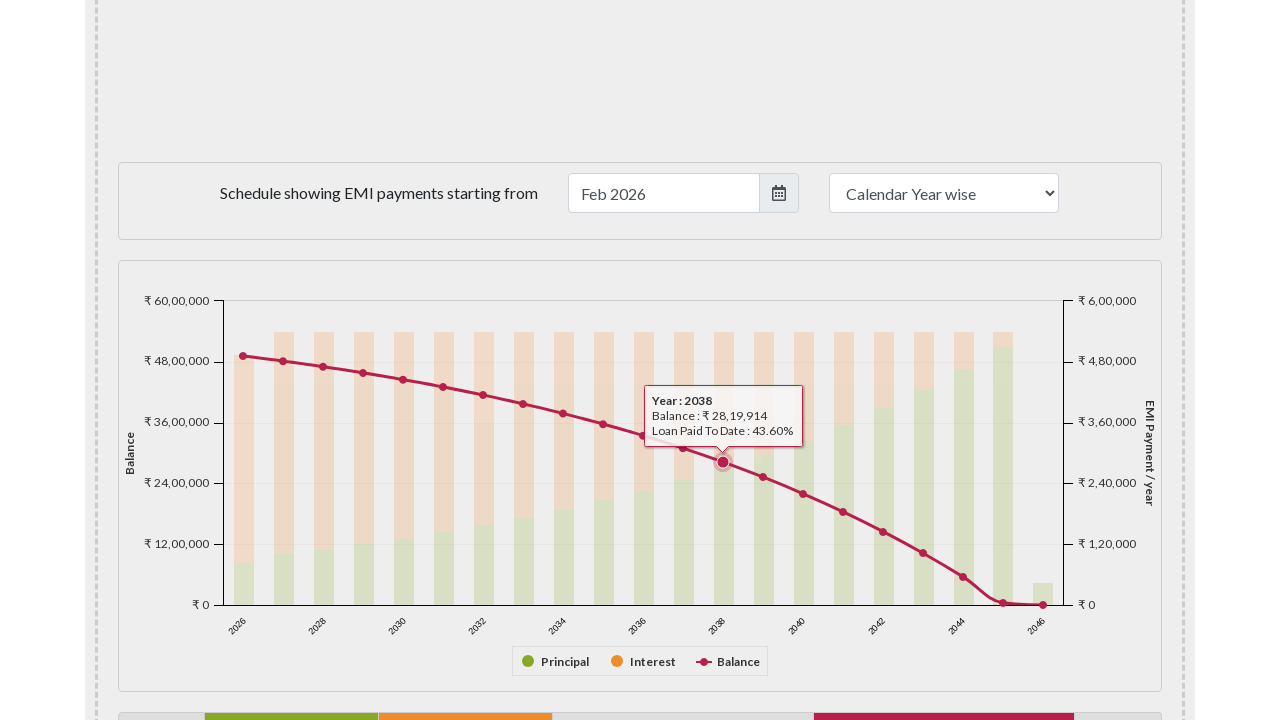

Hovered over a data point in the EMI calculator chart at (763, 477) on .highcharts-markers.highcharts-series-2.highcharts-spline-series.highcharts-trac
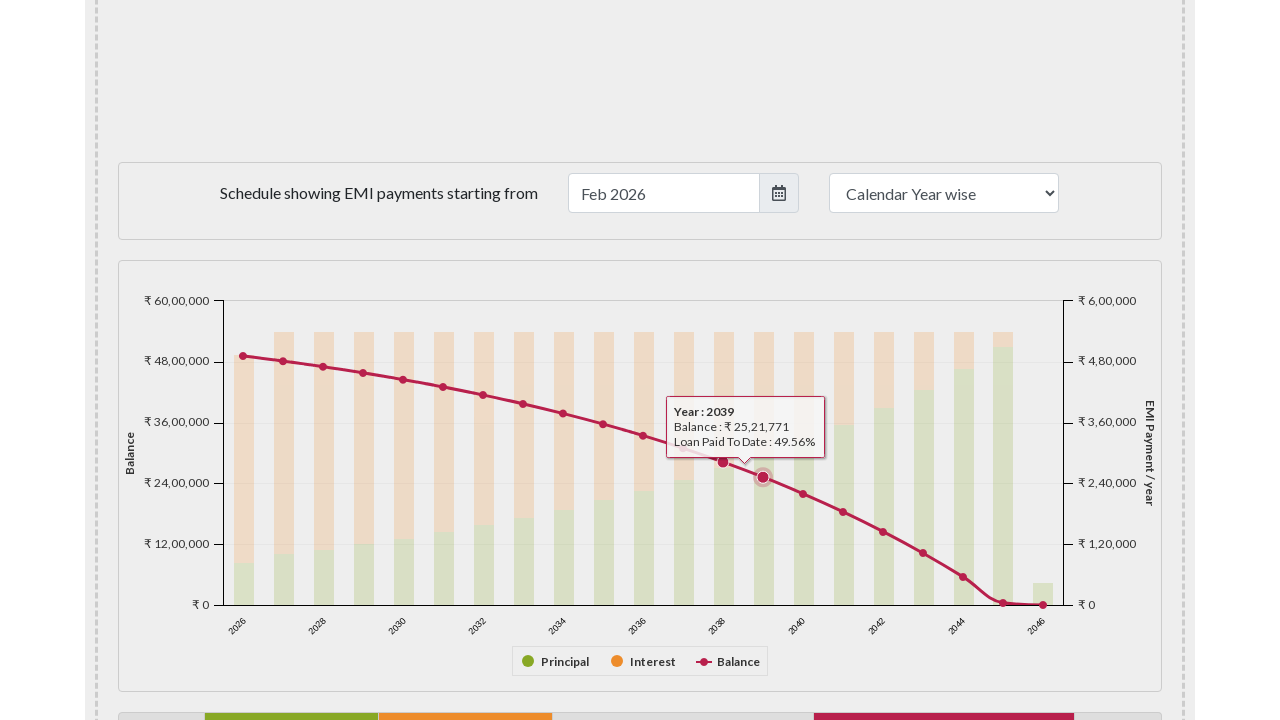

Waited for tooltip to appear
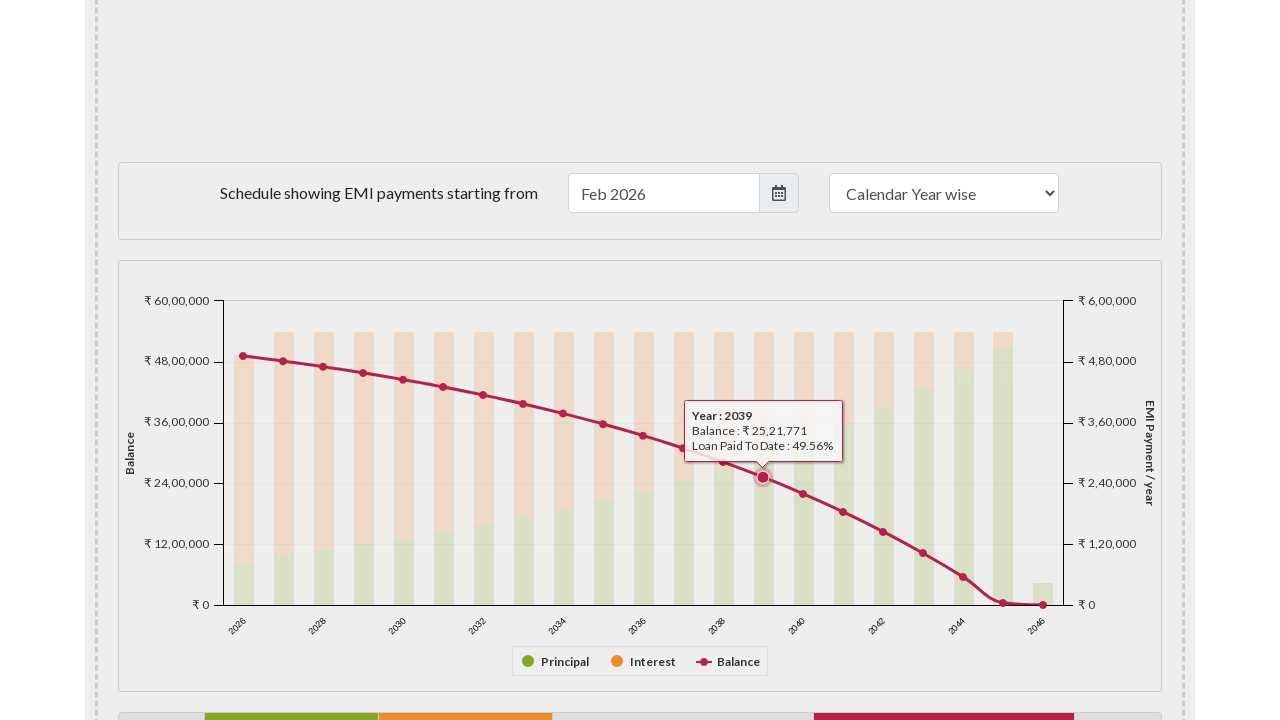

Tooltip is visible and text content retrieved
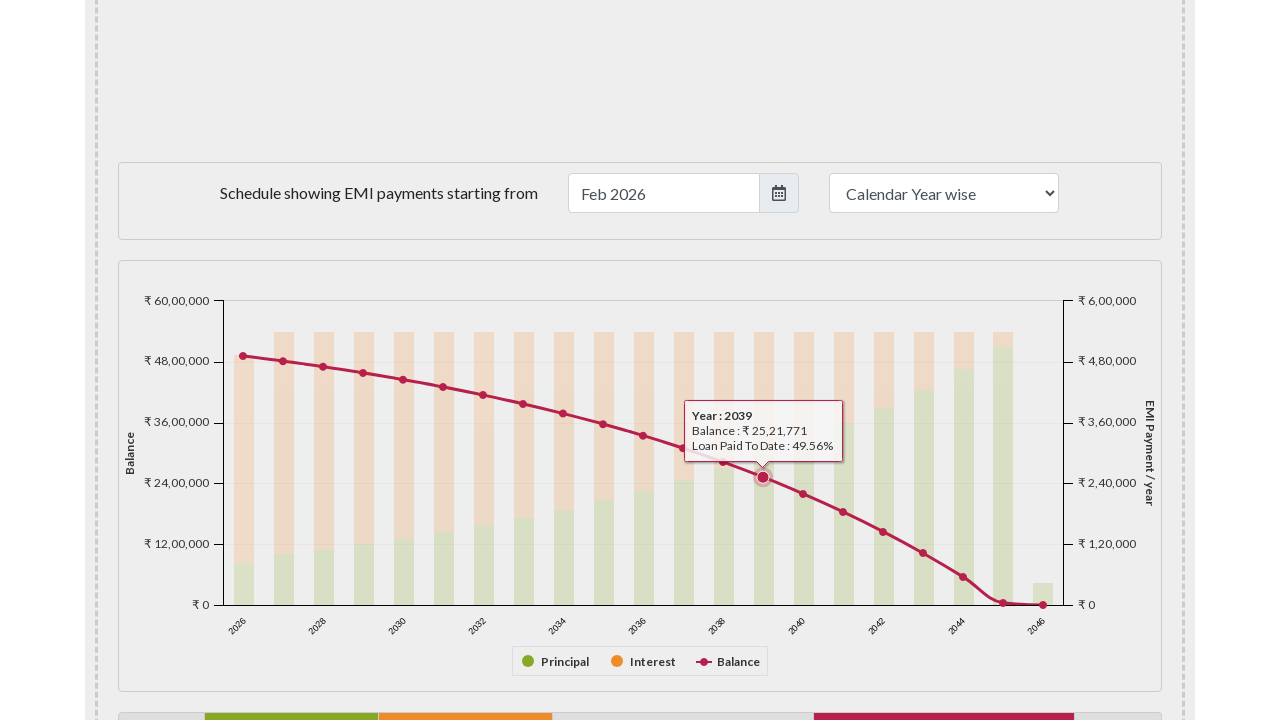

Hovered over a data point in the EMI calculator chart at (803, 494) on .highcharts-markers.highcharts-series-2.highcharts-spline-series.highcharts-trac
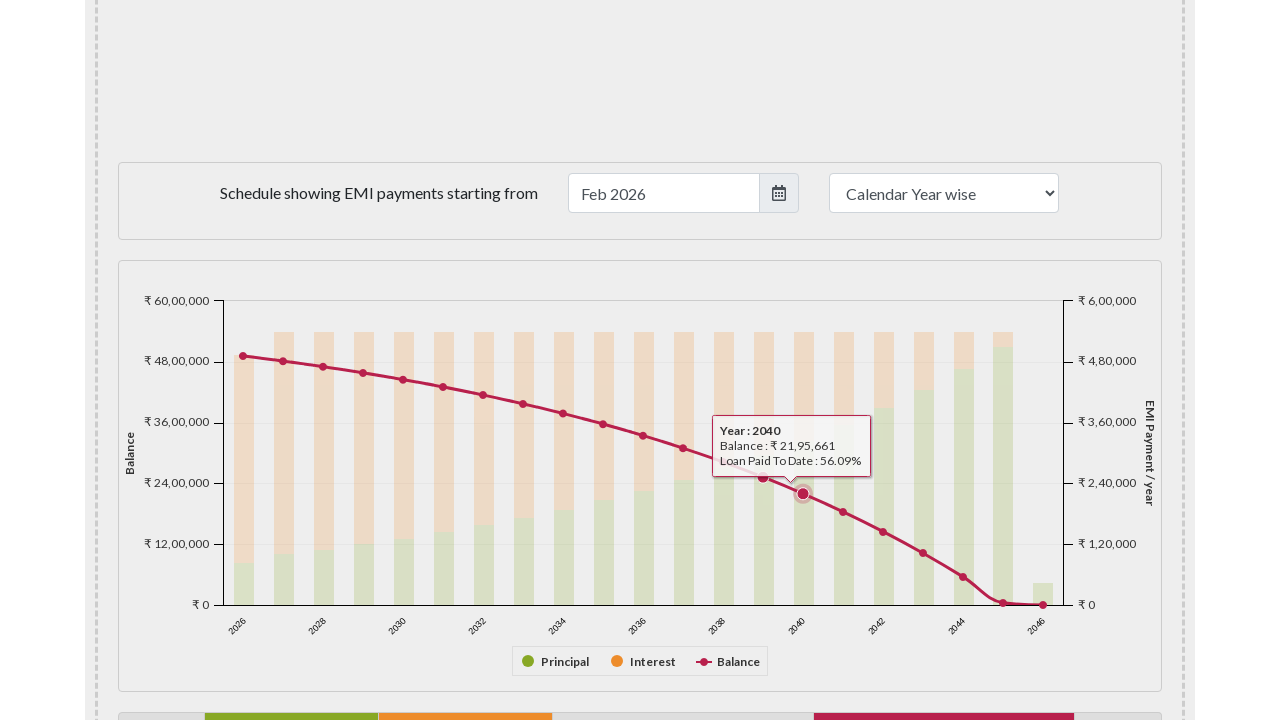

Waited for tooltip to appear
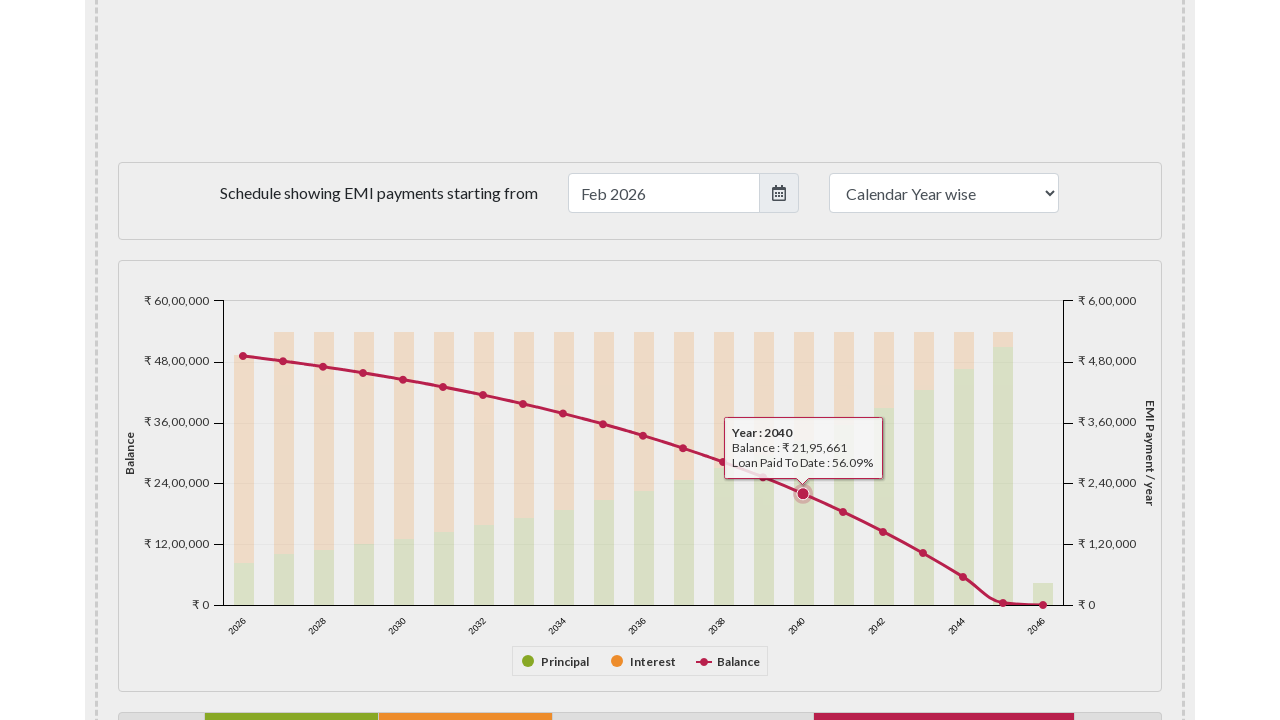

Tooltip is visible and text content retrieved
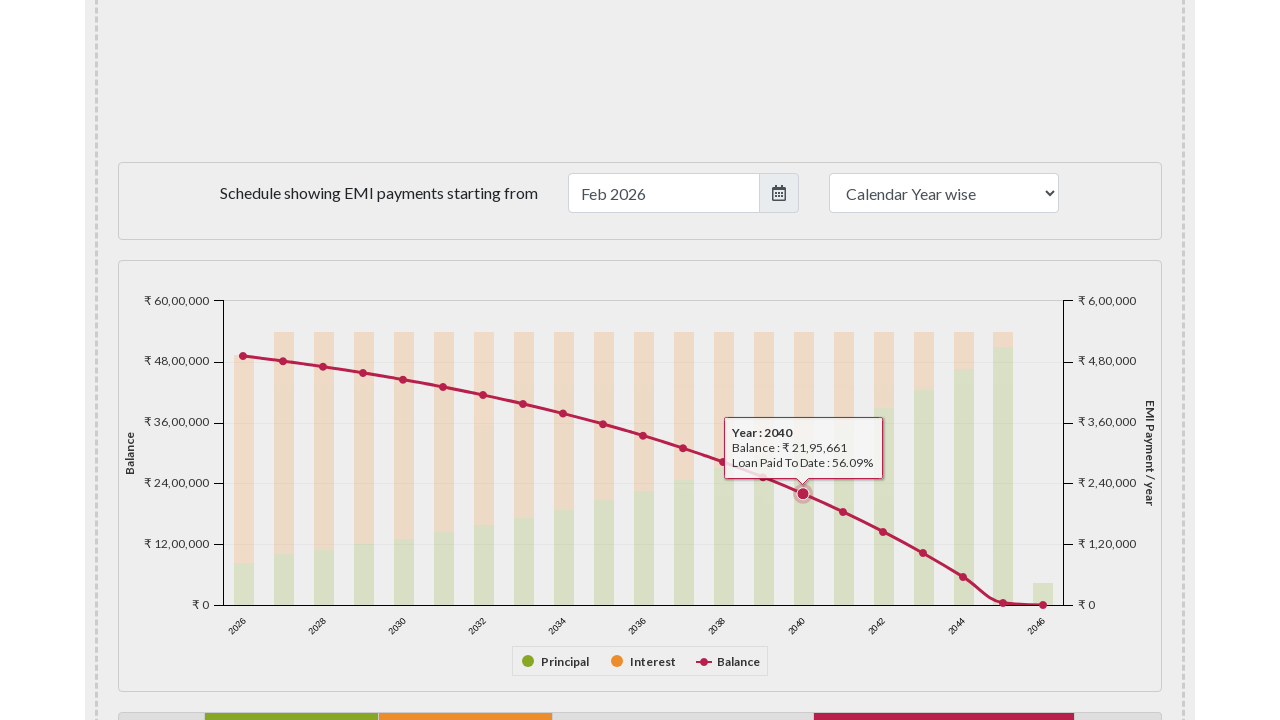

Hovered over a data point in the EMI calculator chart at (843, 512) on .highcharts-markers.highcharts-series-2.highcharts-spline-series.highcharts-trac
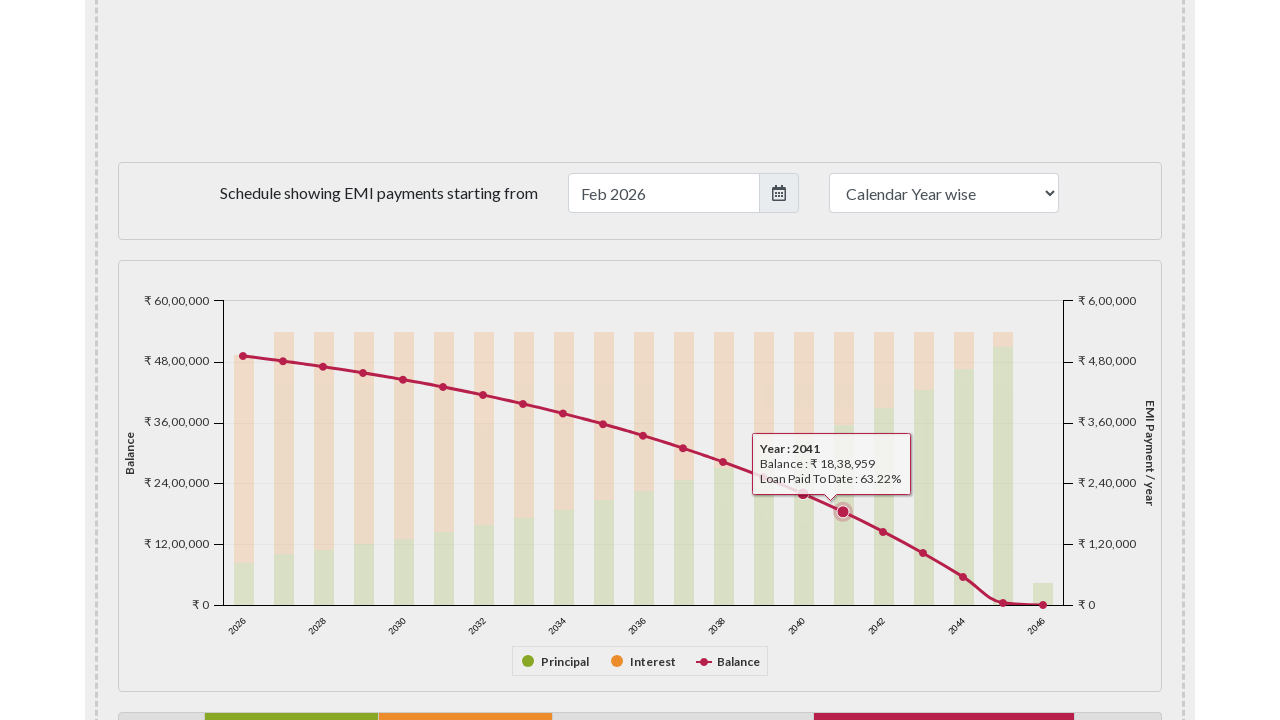

Waited for tooltip to appear
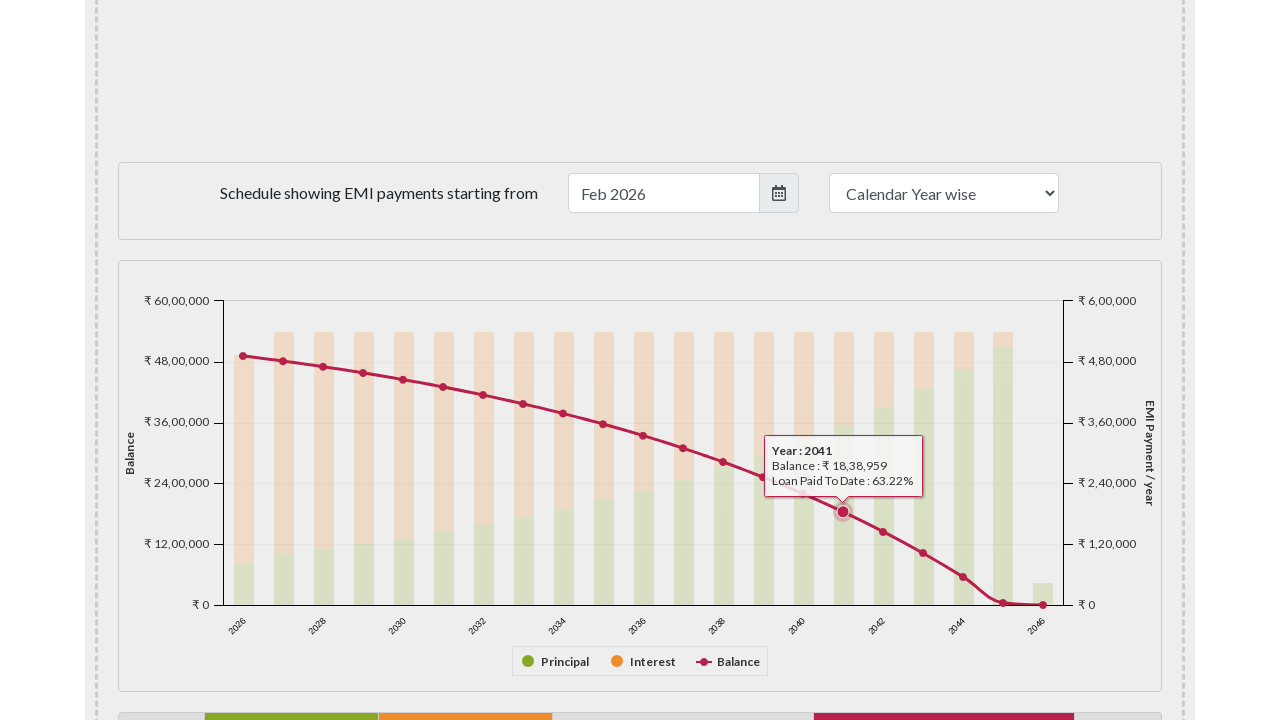

Tooltip is visible and text content retrieved
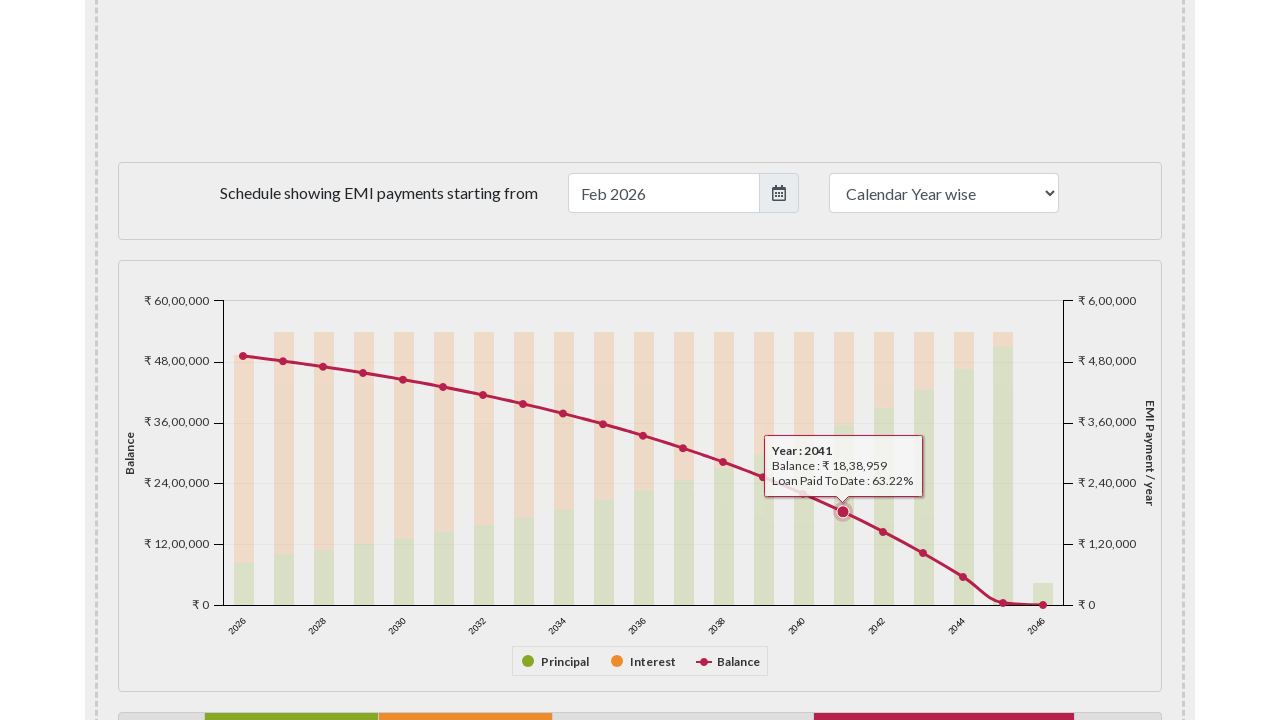

Hovered over a data point in the EMI calculator chart at (883, 532) on .highcharts-markers.highcharts-series-2.highcharts-spline-series.highcharts-trac
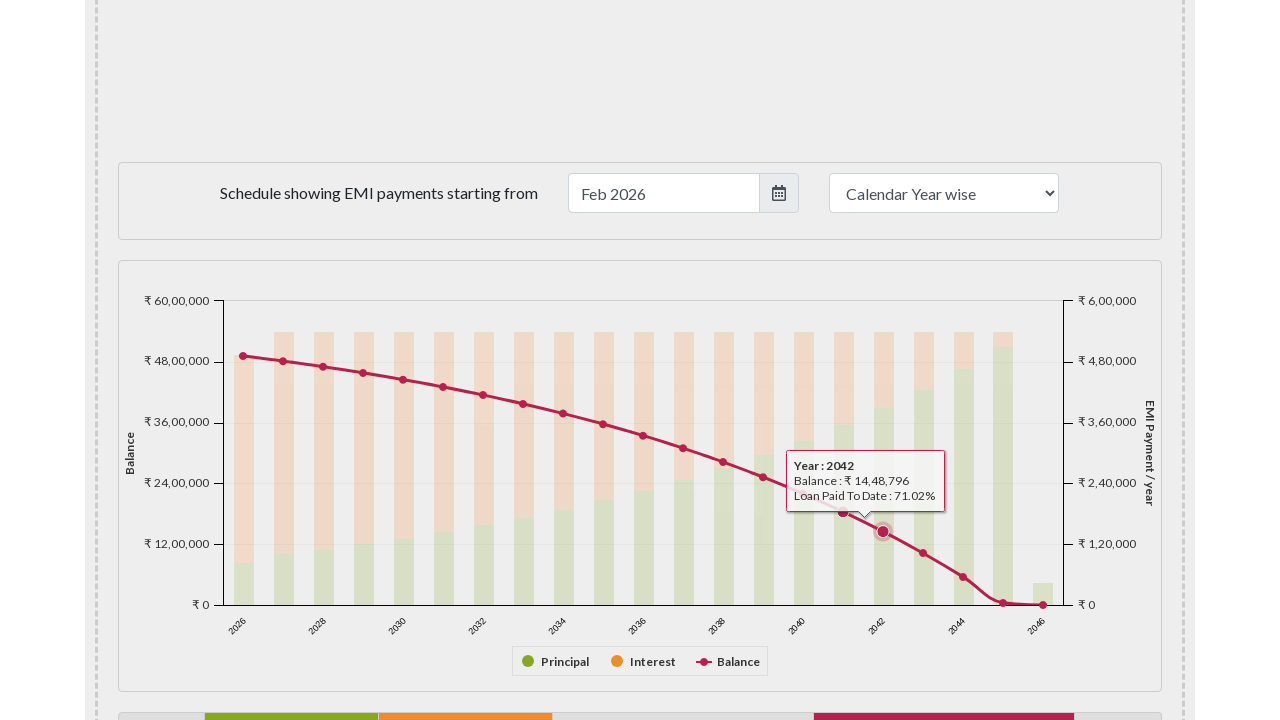

Waited for tooltip to appear
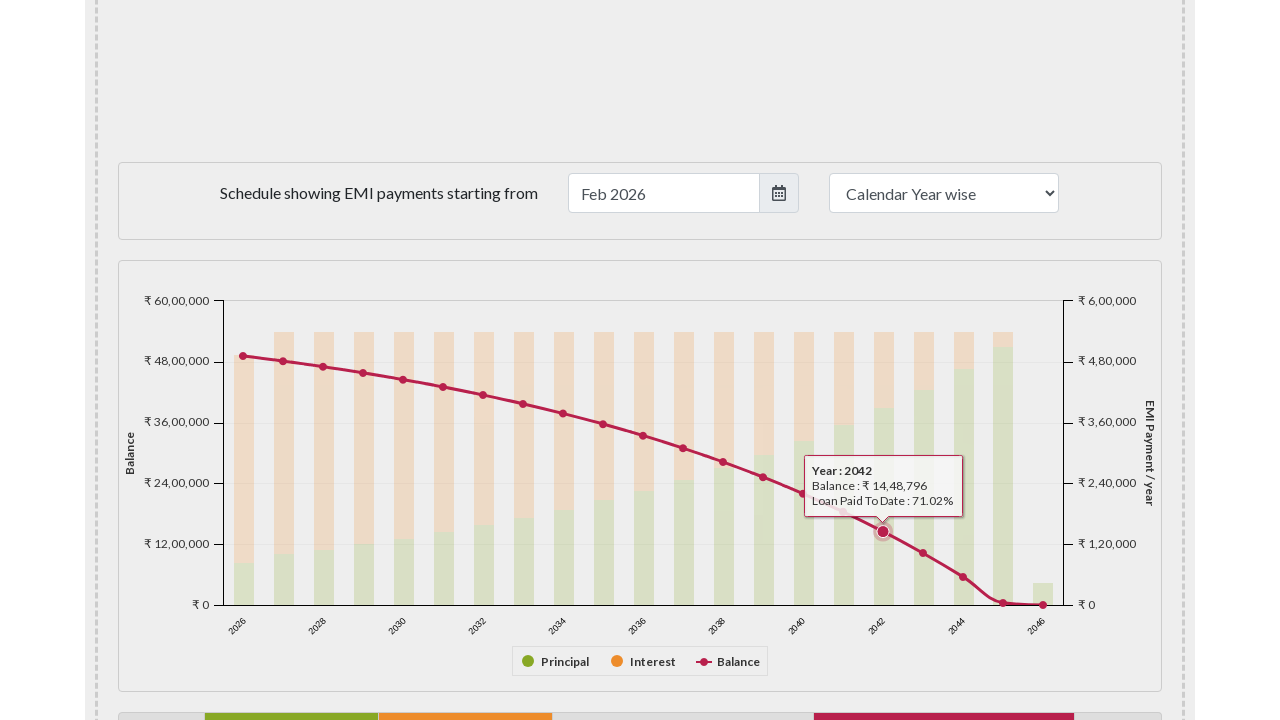

Tooltip is visible and text content retrieved
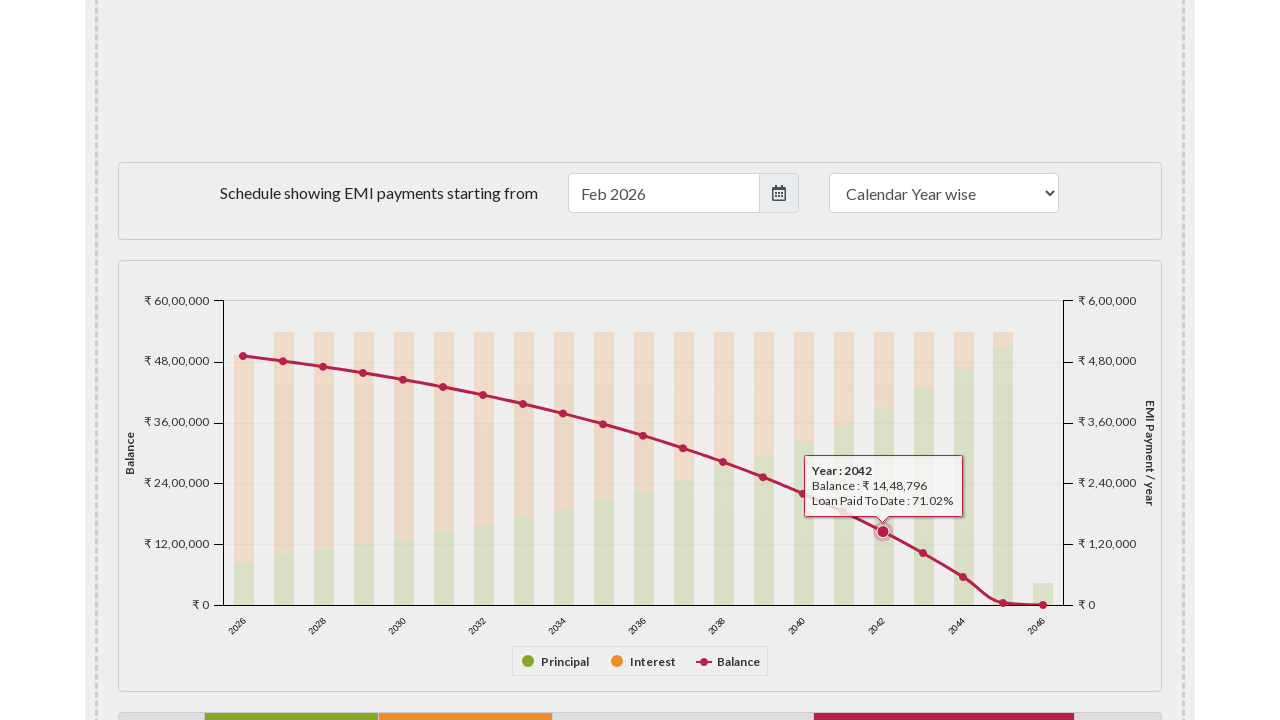

Hovered over a data point in the EMI calculator chart at (923, 553) on .highcharts-markers.highcharts-series-2.highcharts-spline-series.highcharts-trac
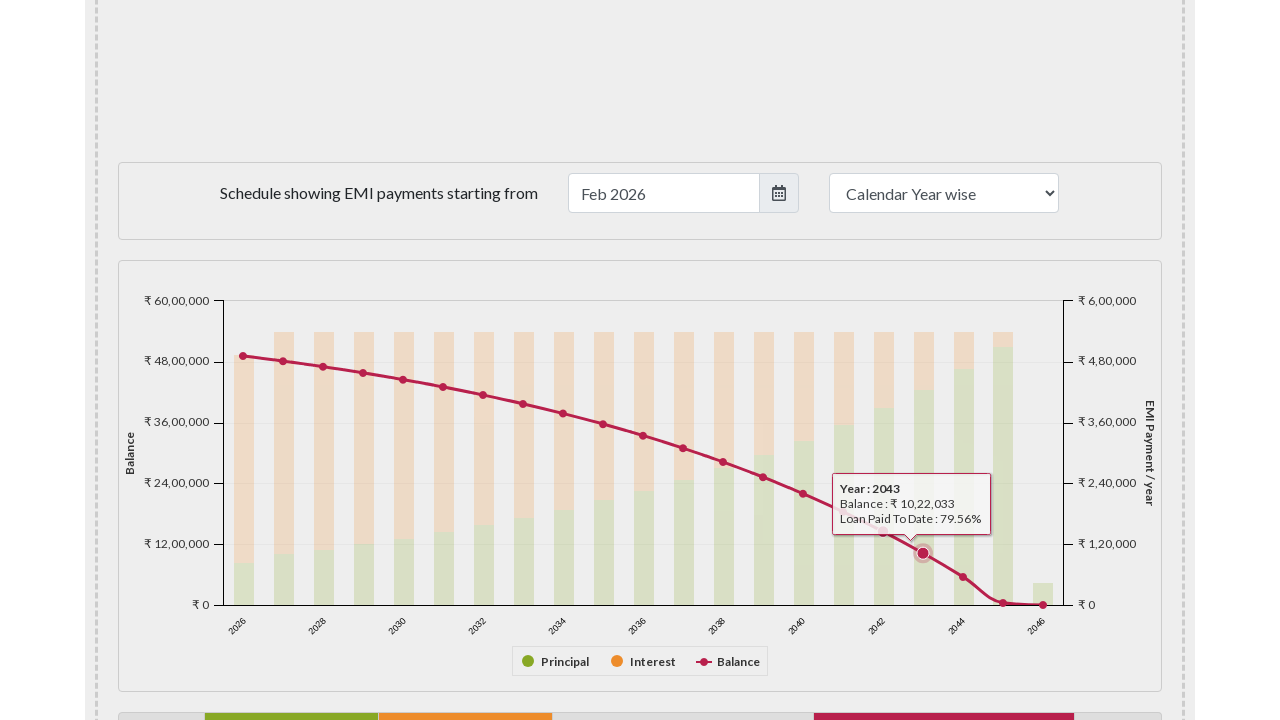

Waited for tooltip to appear
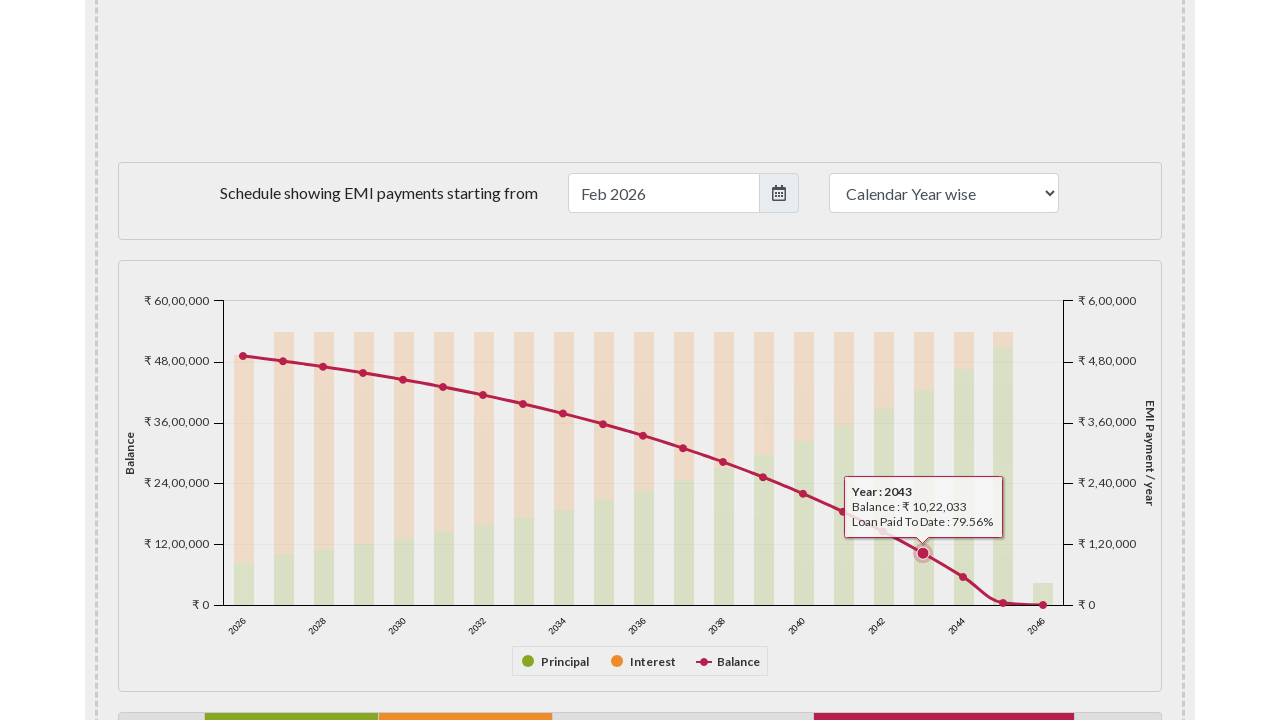

Tooltip is visible and text content retrieved
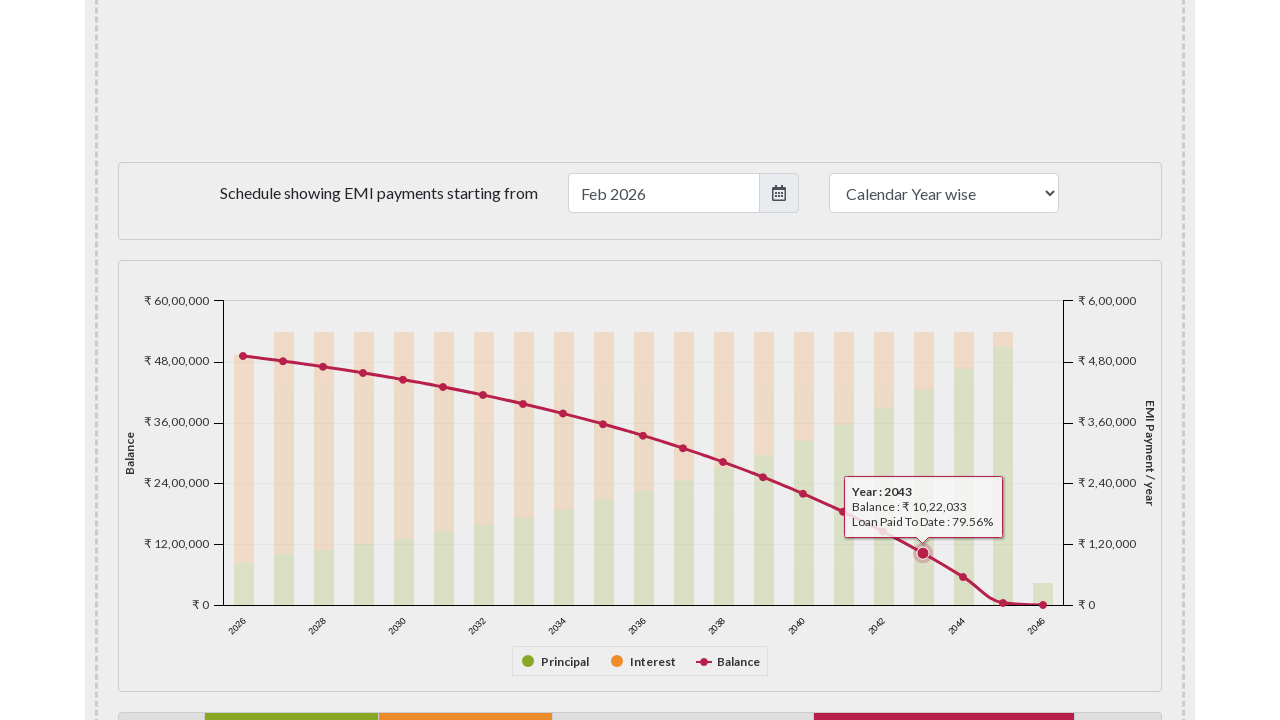

Hovered over a data point in the EMI calculator chart at (963, 577) on .highcharts-markers.highcharts-series-2.highcharts-spline-series.highcharts-trac
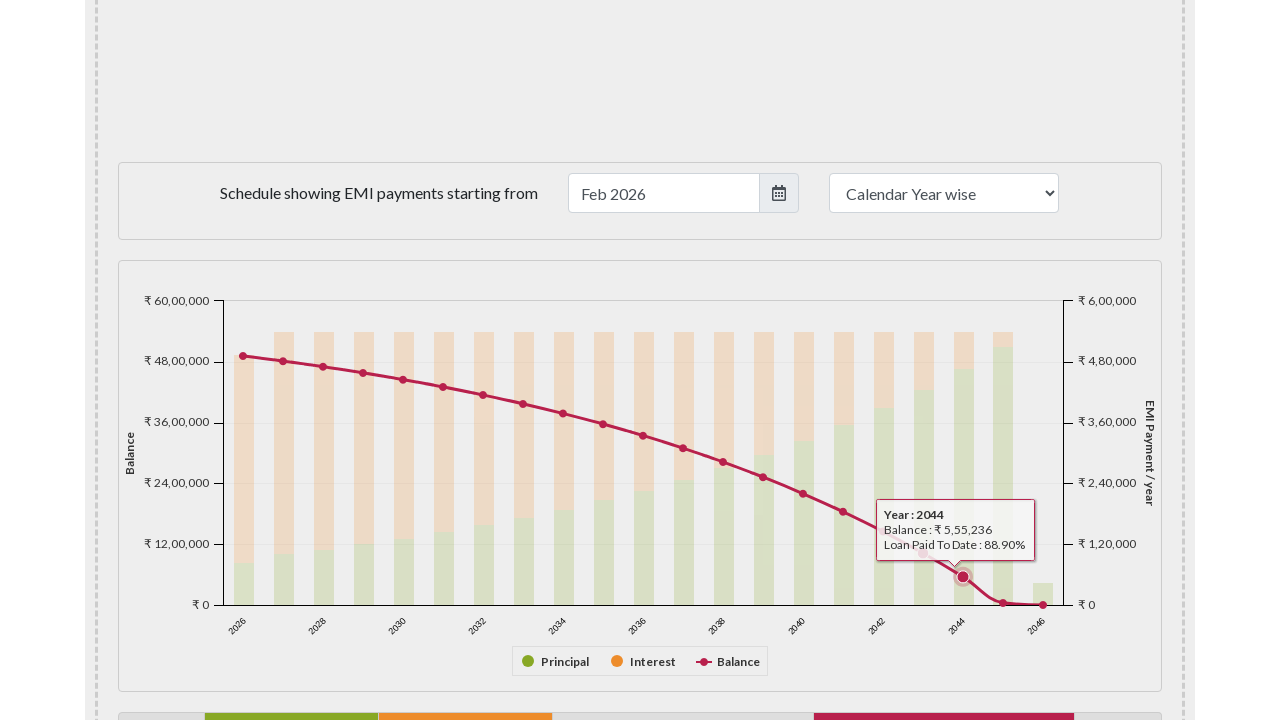

Waited for tooltip to appear
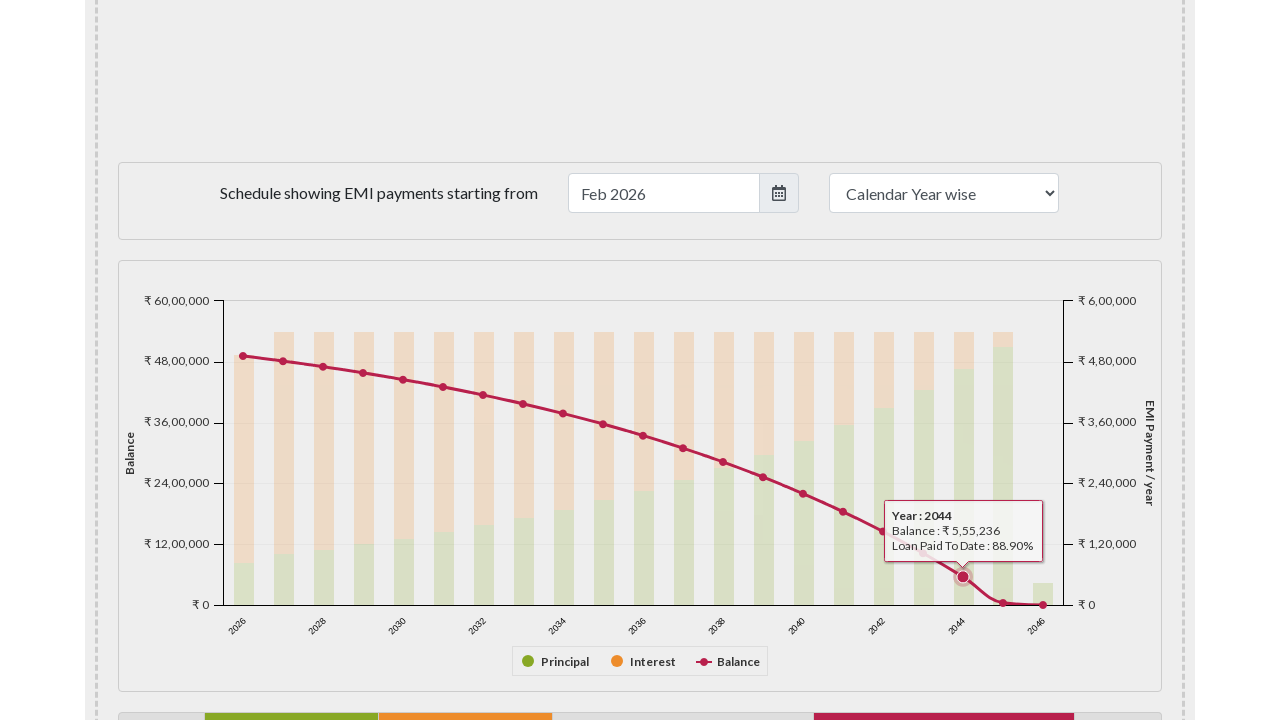

Tooltip is visible and text content retrieved
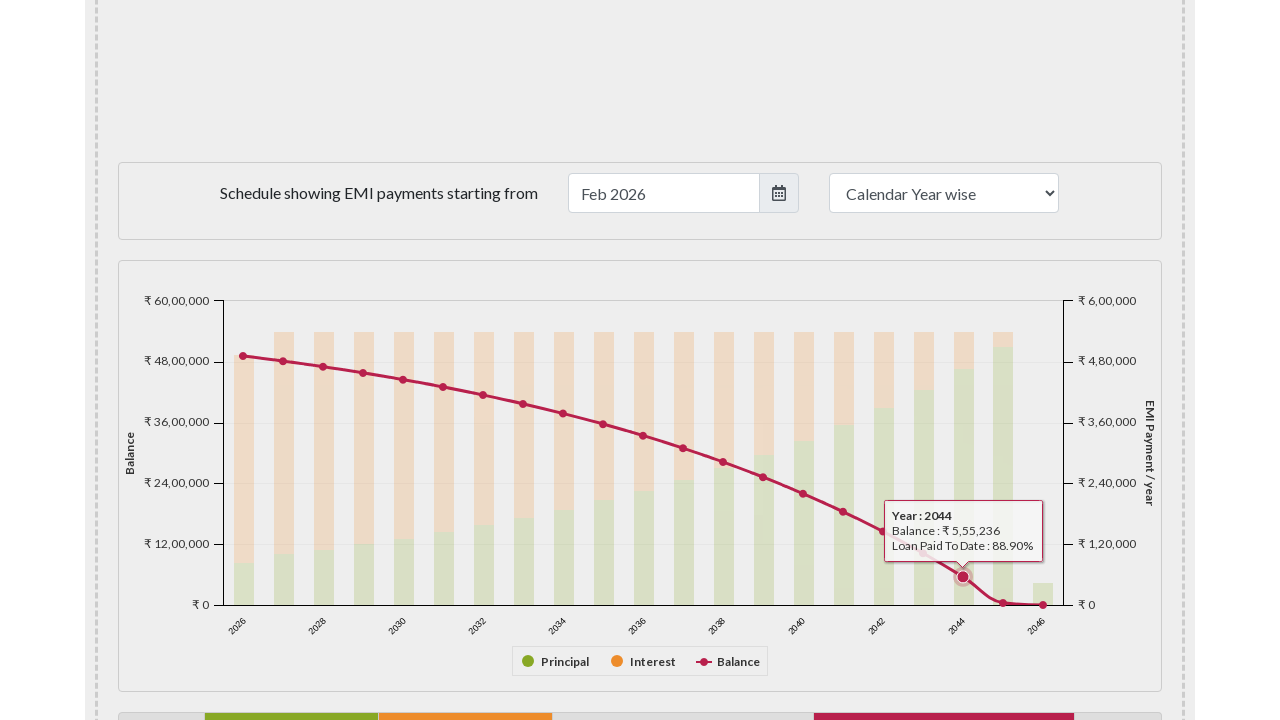

Hovered over a data point in the EMI calculator chart at (1003, 603) on .highcharts-markers.highcharts-series-2.highcharts-spline-series.highcharts-trac
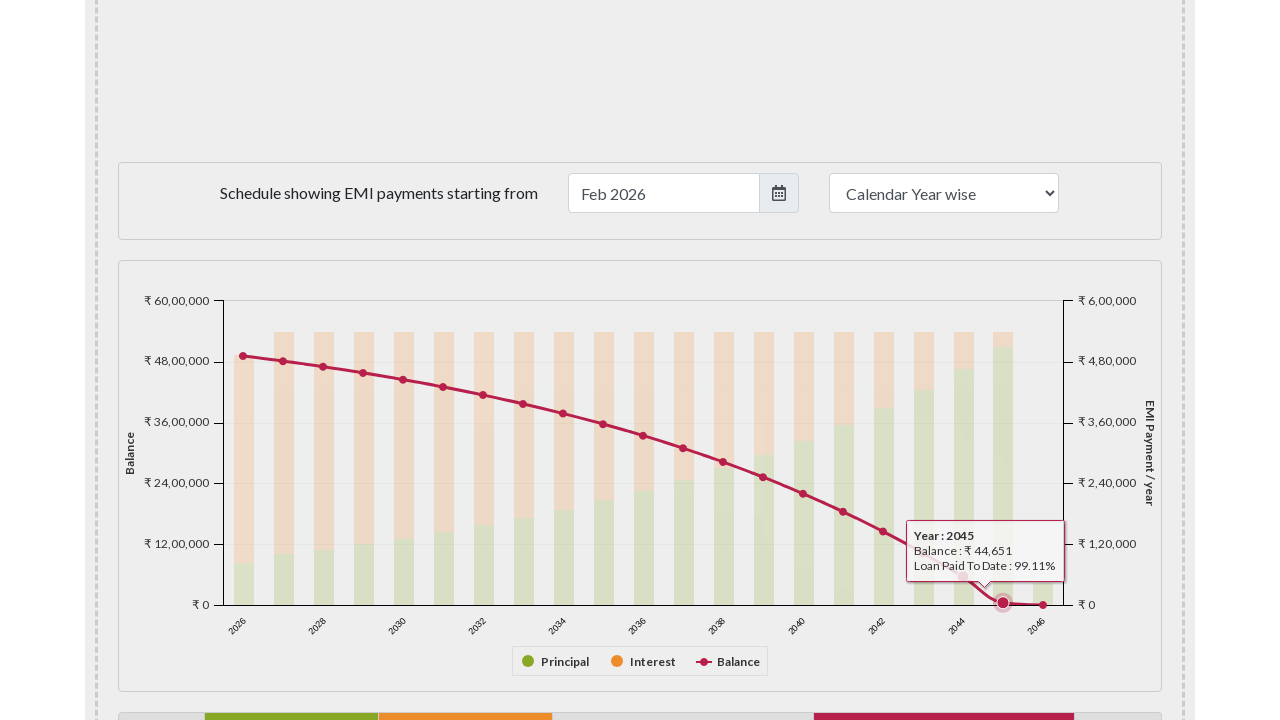

Waited for tooltip to appear
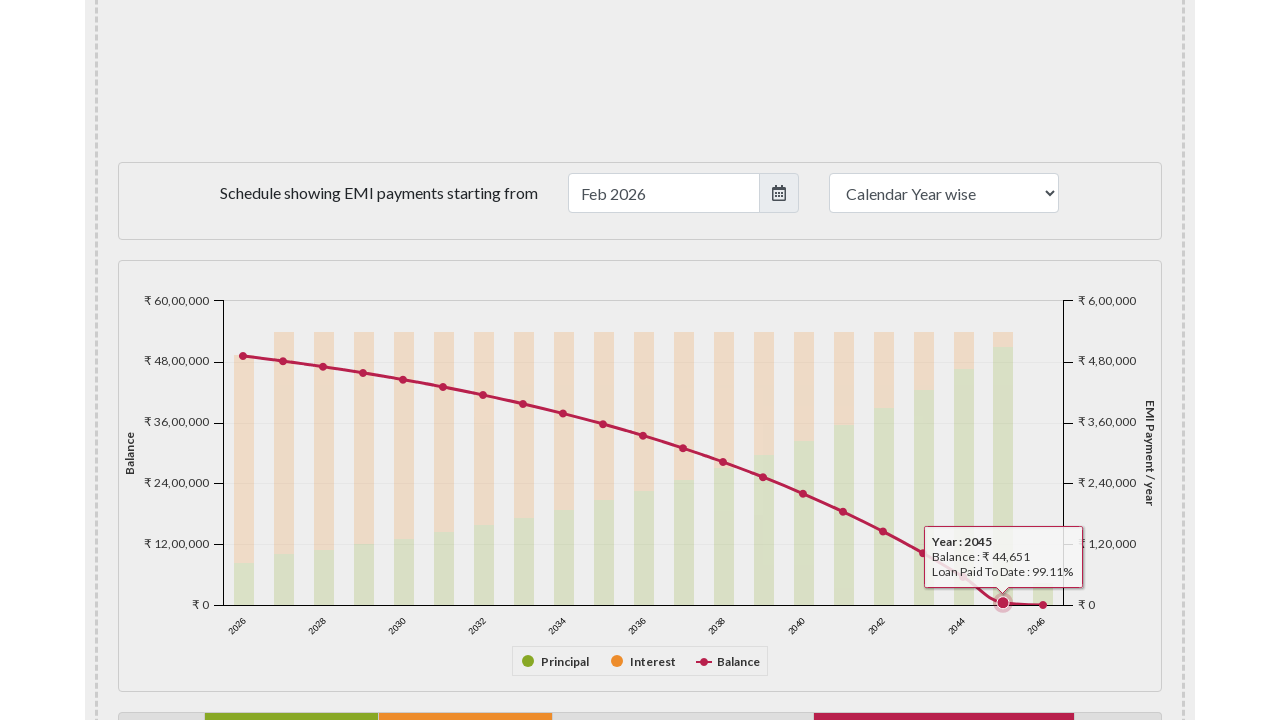

Tooltip is visible and text content retrieved
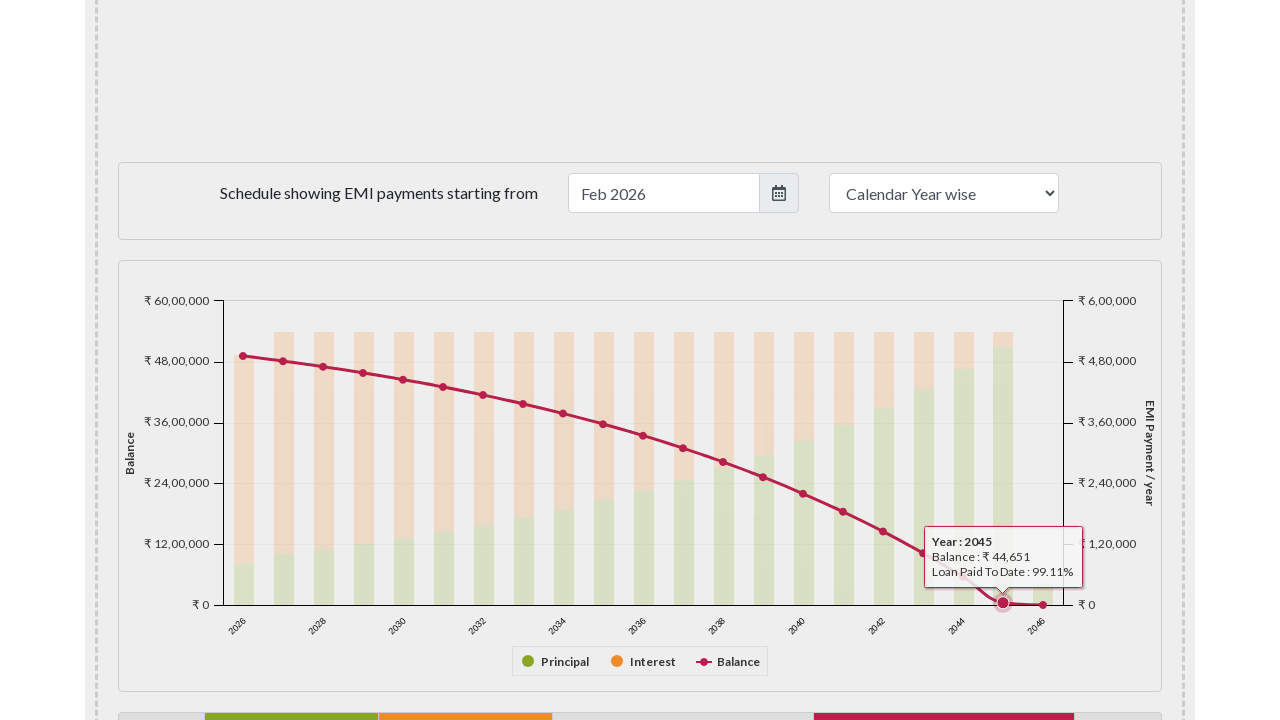

Hovered over a data point in the EMI calculator chart at (1043, 605) on .highcharts-markers.highcharts-series-2.highcharts-spline-series.highcharts-trac
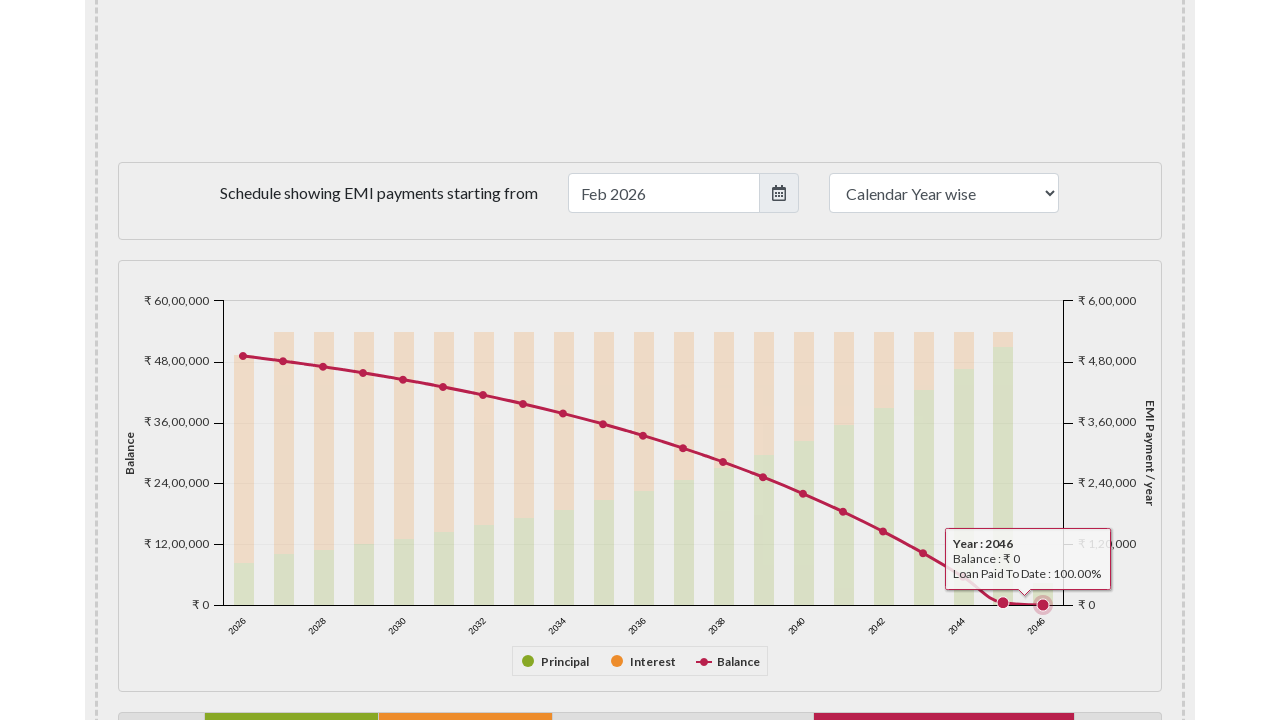

Waited for tooltip to appear
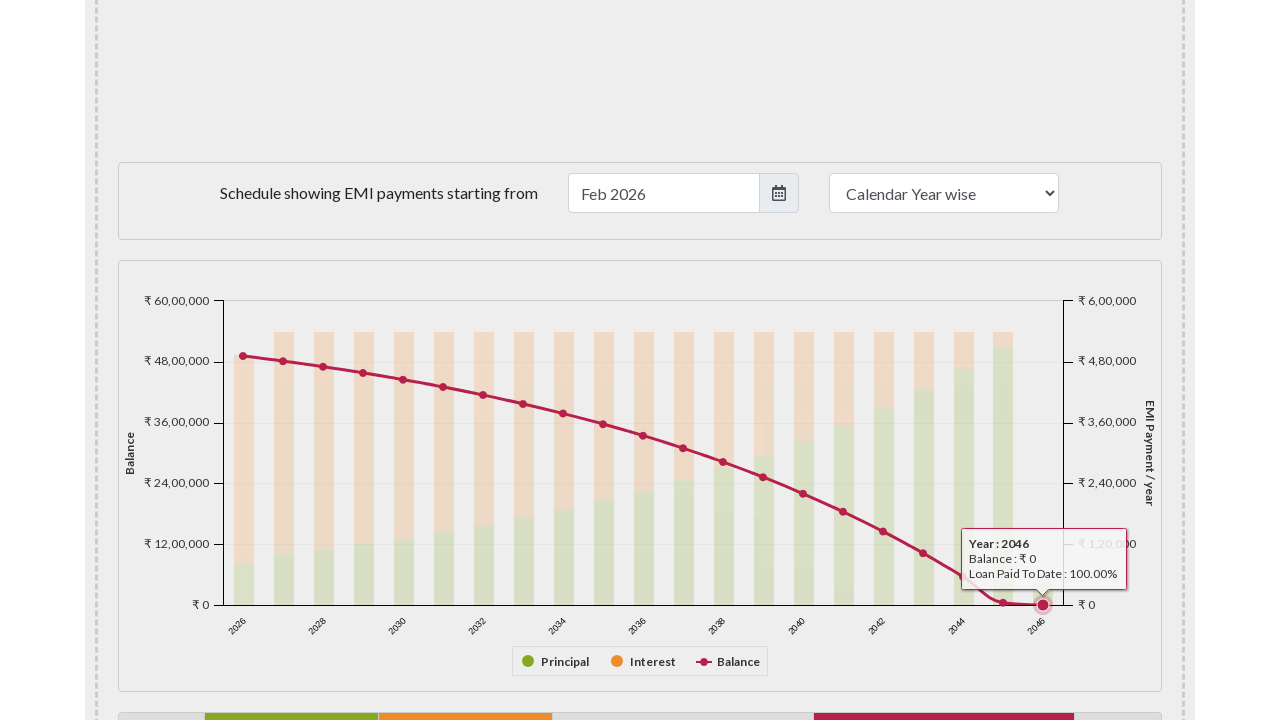

Tooltip is visible and text content retrieved
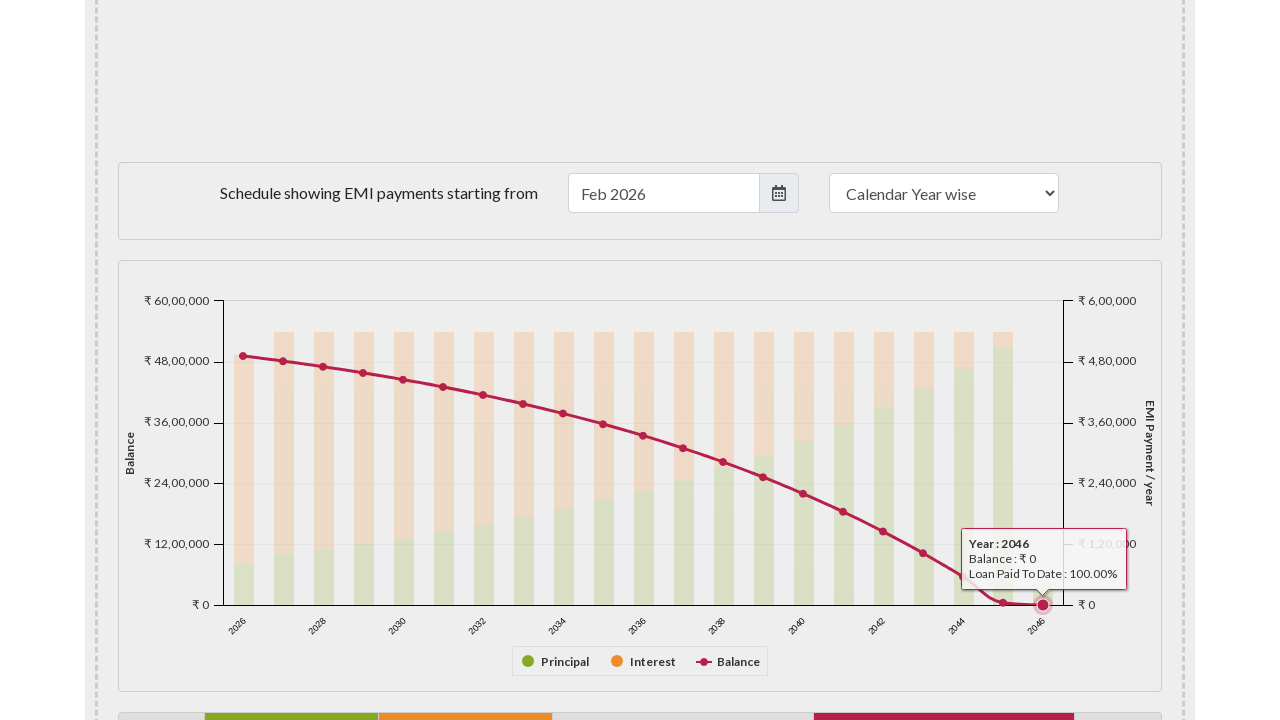

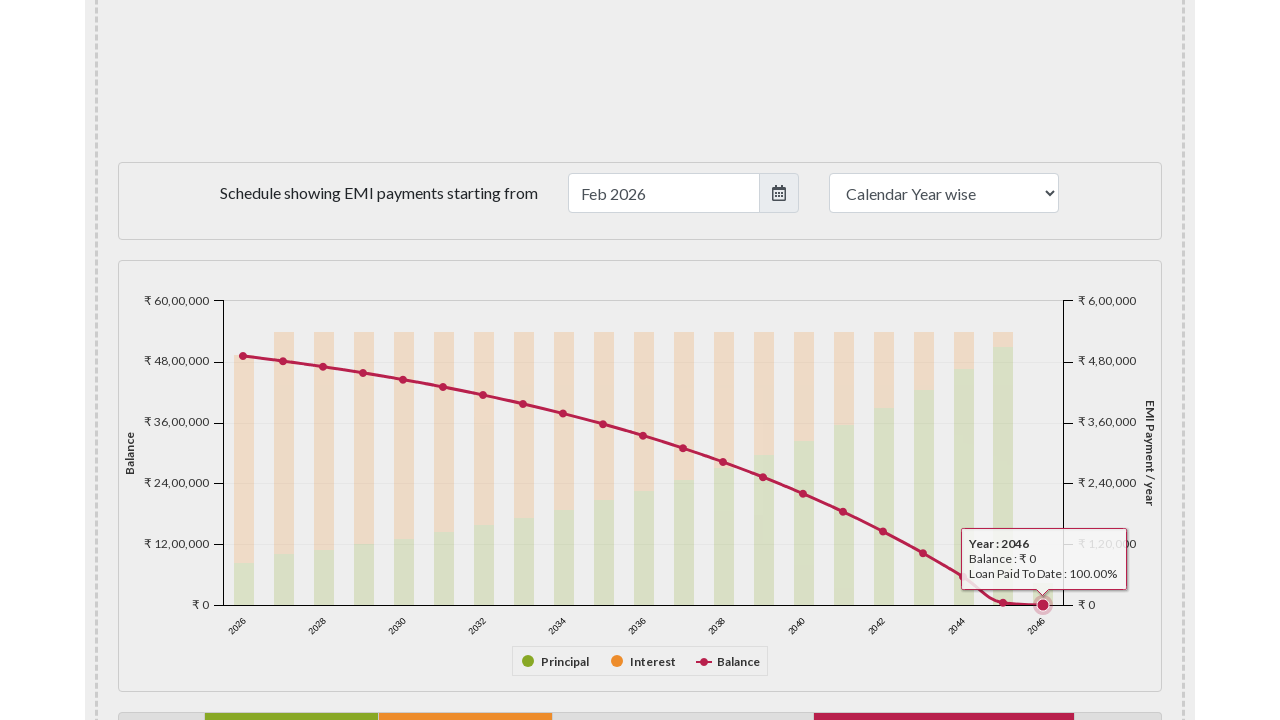